Tests selecting menu items by pressing Enter key after navigating with arrow keys

Starting URL: https://next.fritz2.dev/headless-demo/#menu

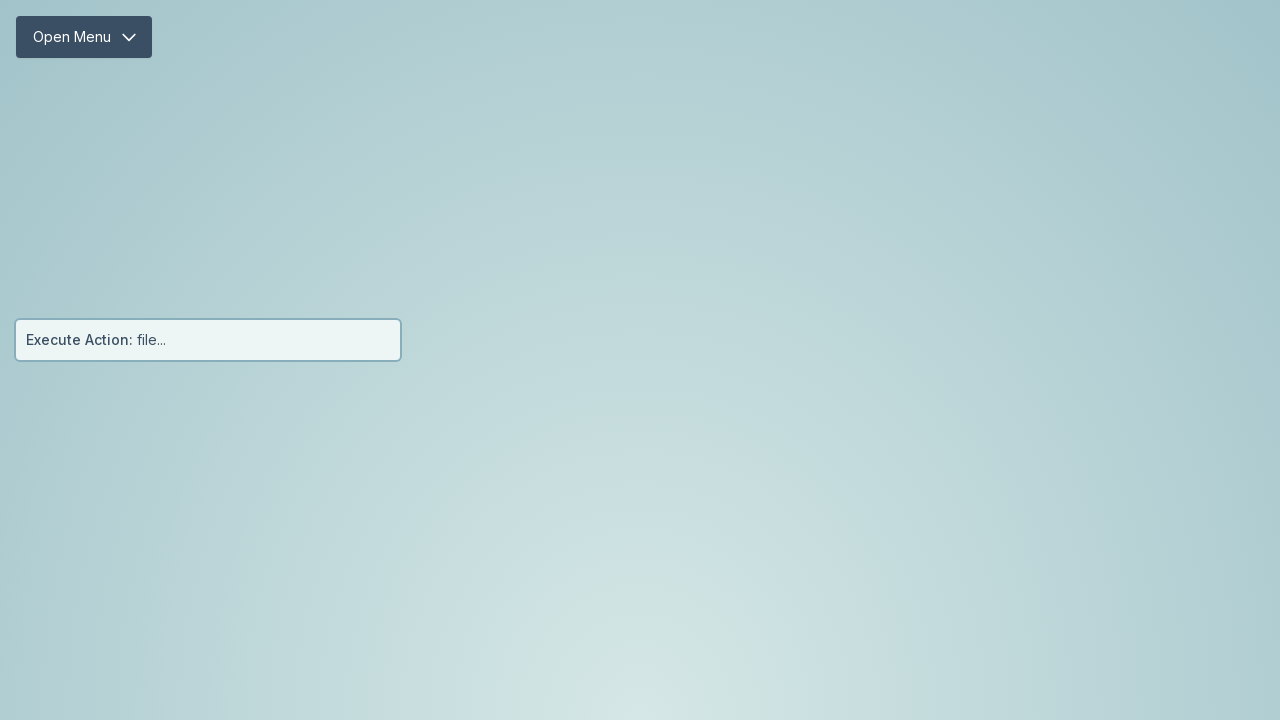

Clicked menu button to open menu at (84, 37) on #menu-button
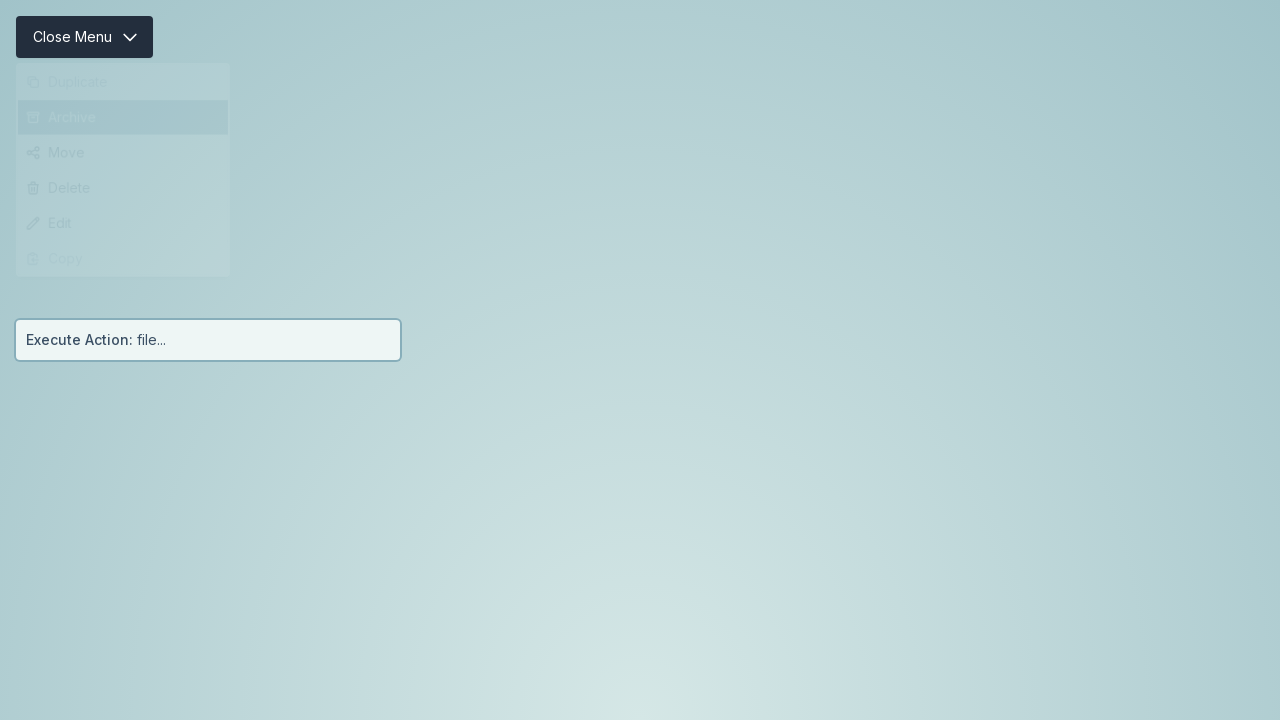

Waited 1000ms for menu to open
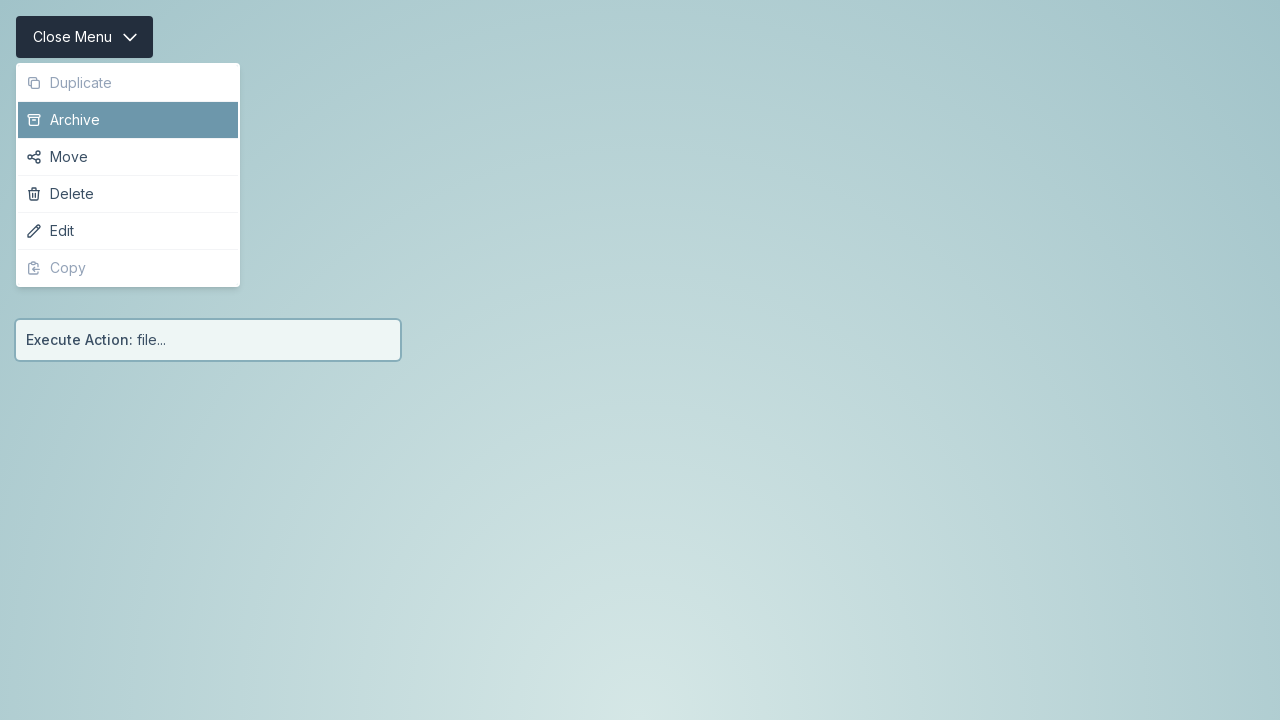

Pressed Enter on first menu item on #menu-item-1
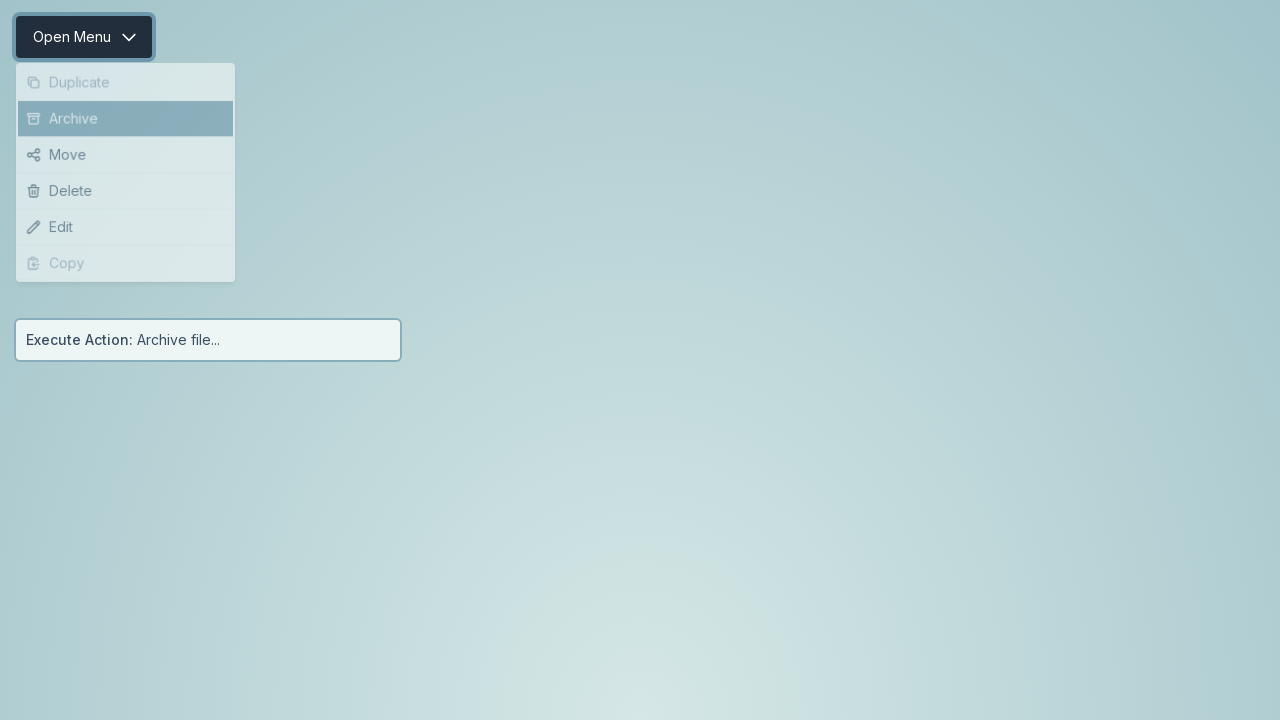

Waited 1000ms after pressing Enter on first item
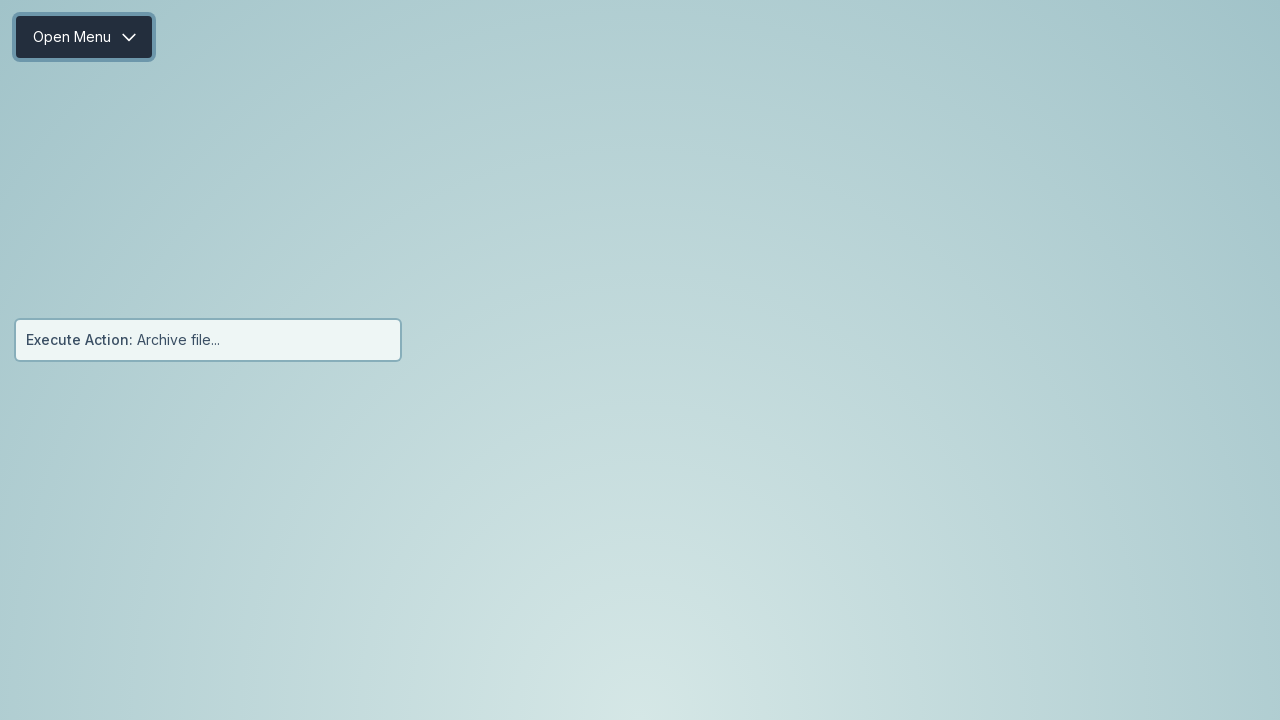

Clicked menu button to open menu at (84, 37) on #menu-button
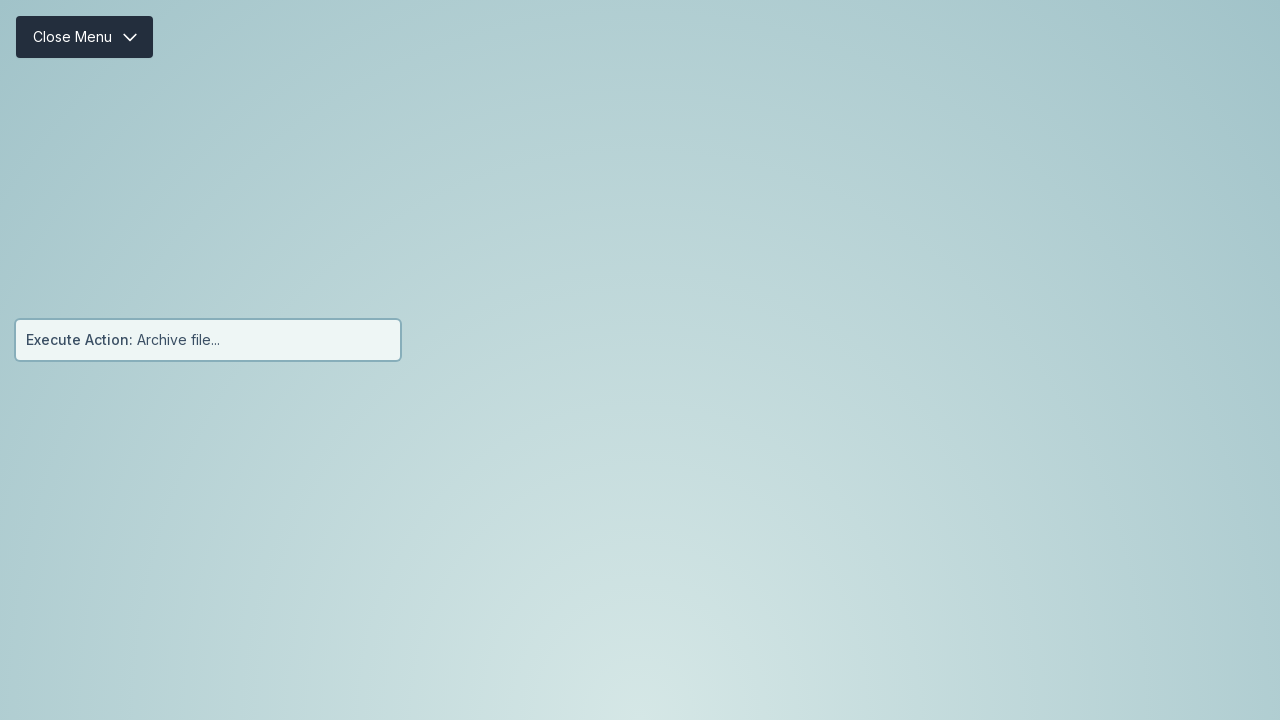

Waited 1000ms for menu to open
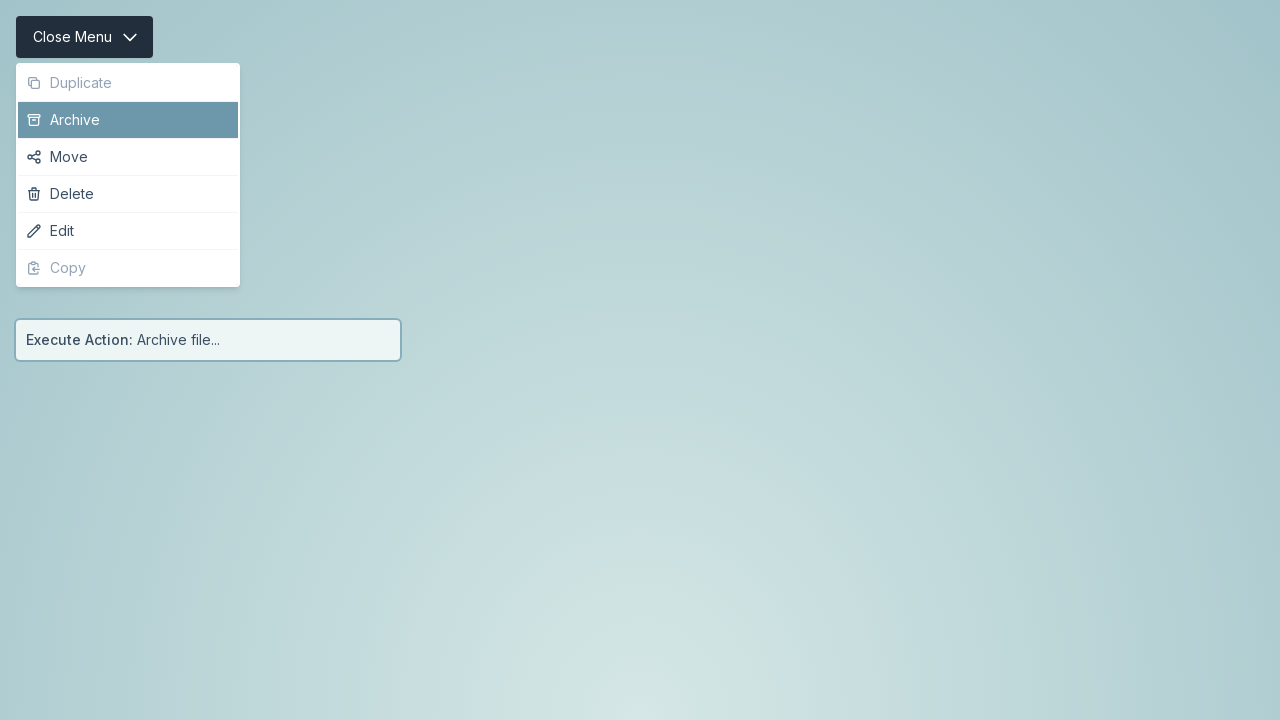

Pressed ArrowDown to navigate to second menu item on #menu-item-1
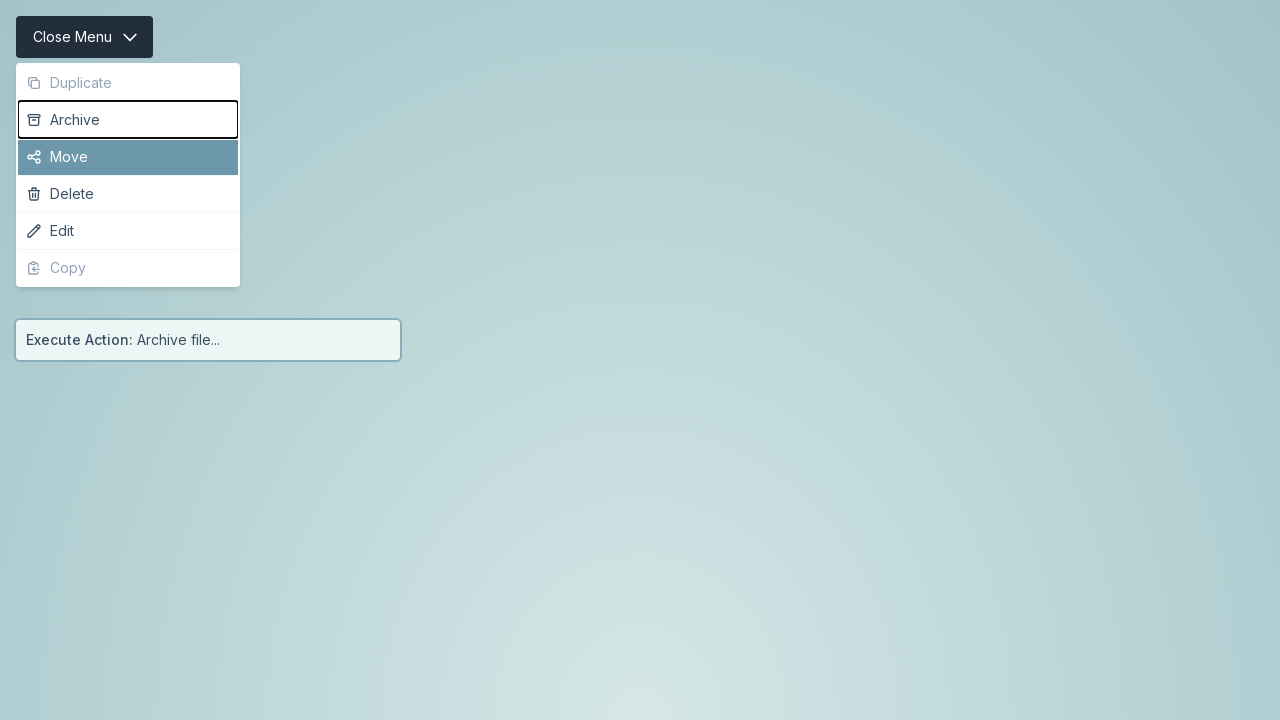

Waited 1000ms after navigating down
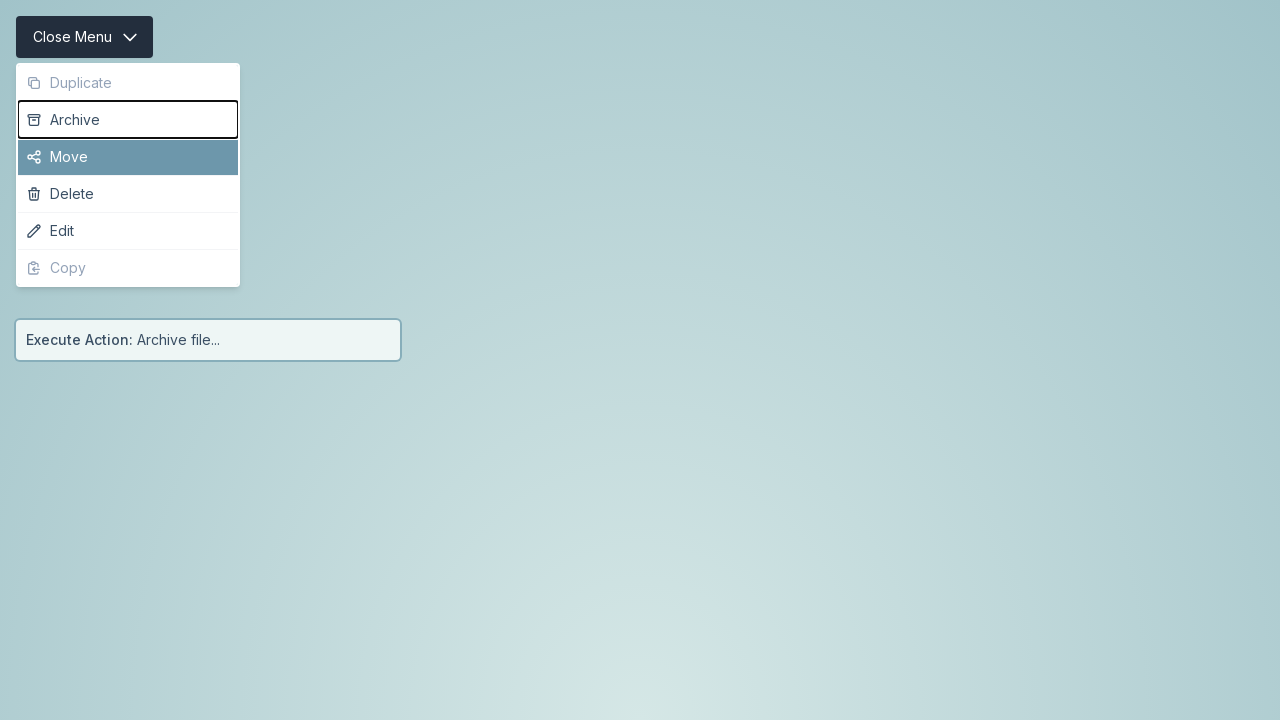

Pressed Enter on second menu item on #menu-item-2
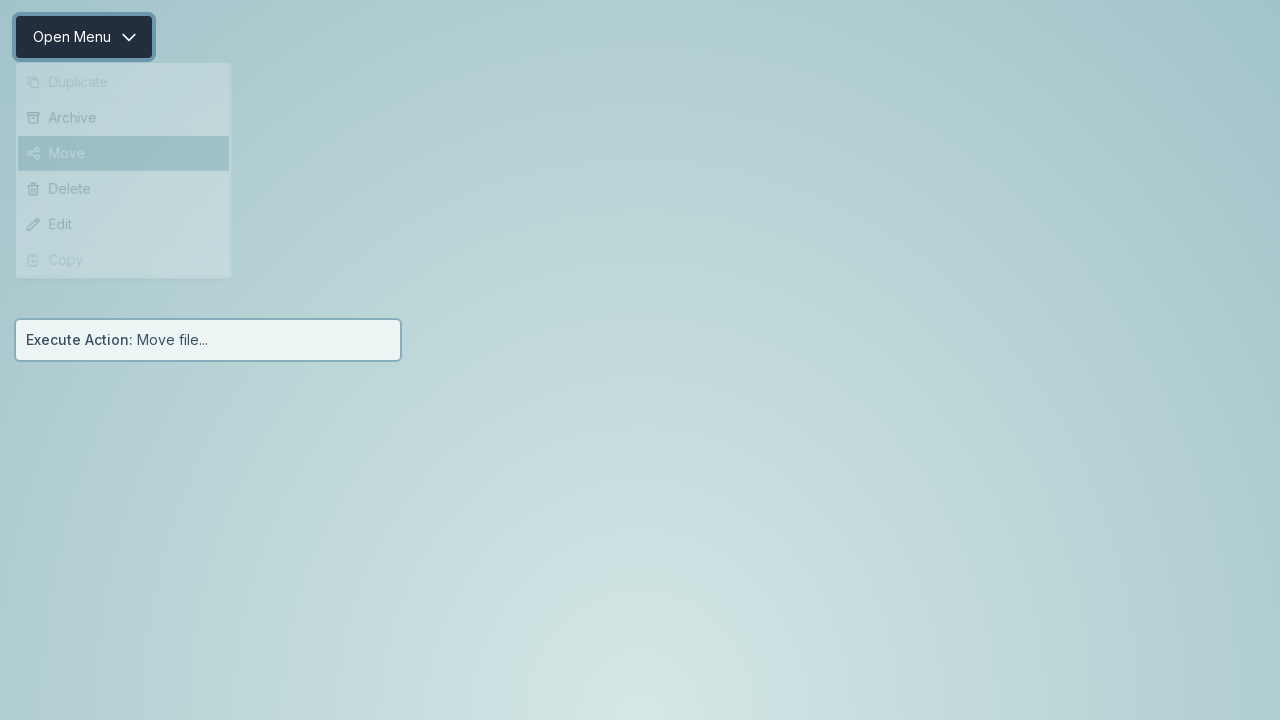

Waited 1000ms after pressing Enter on second item
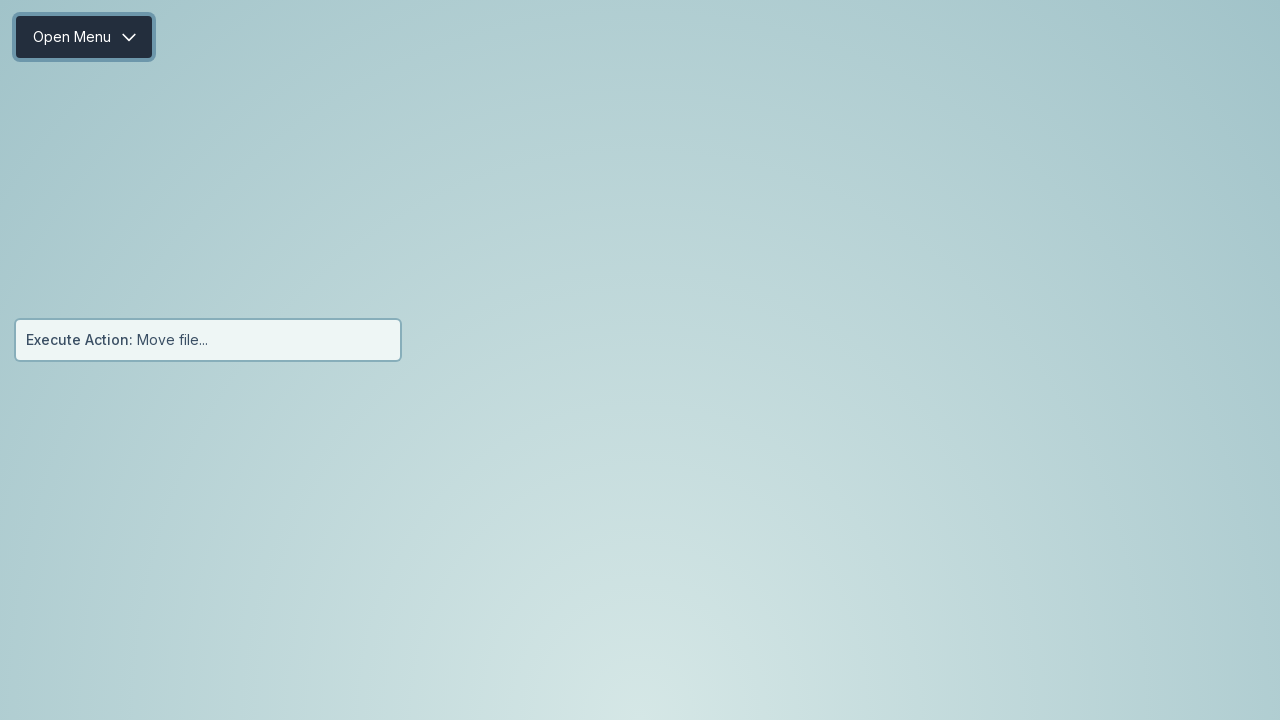

Clicked menu button to open menu at (84, 37) on #menu-button
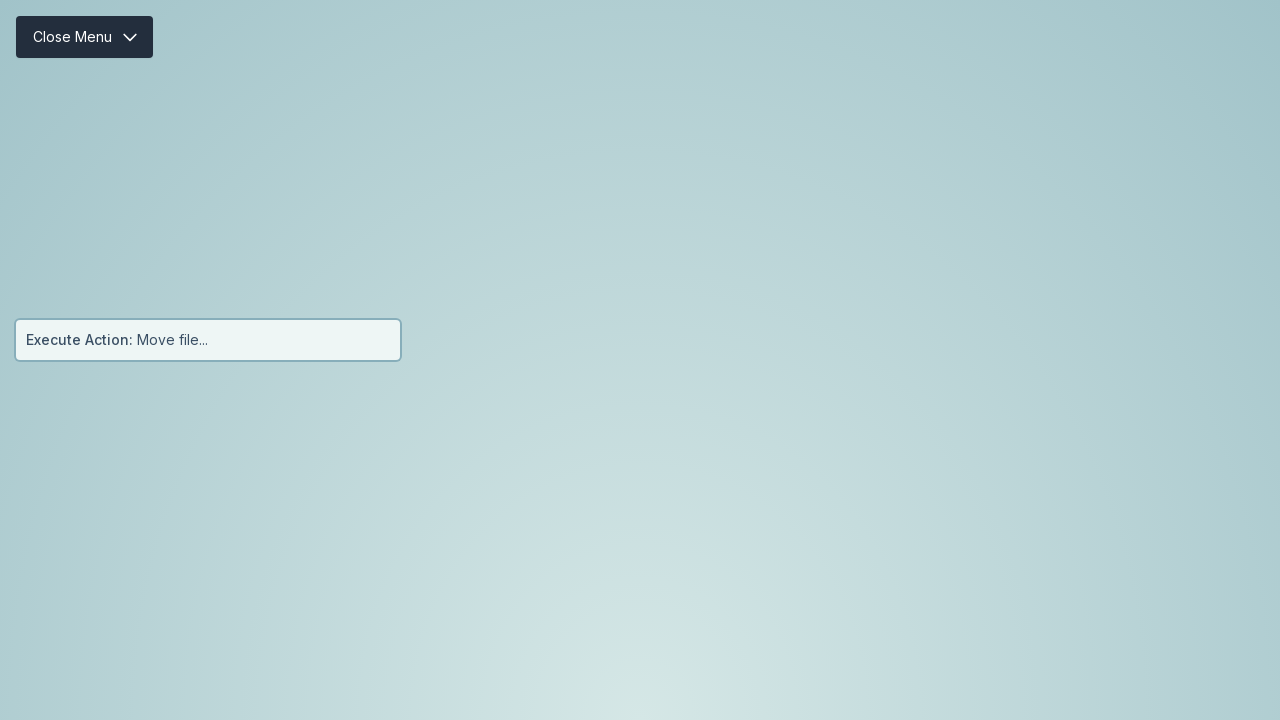

Waited 1000ms for menu to open
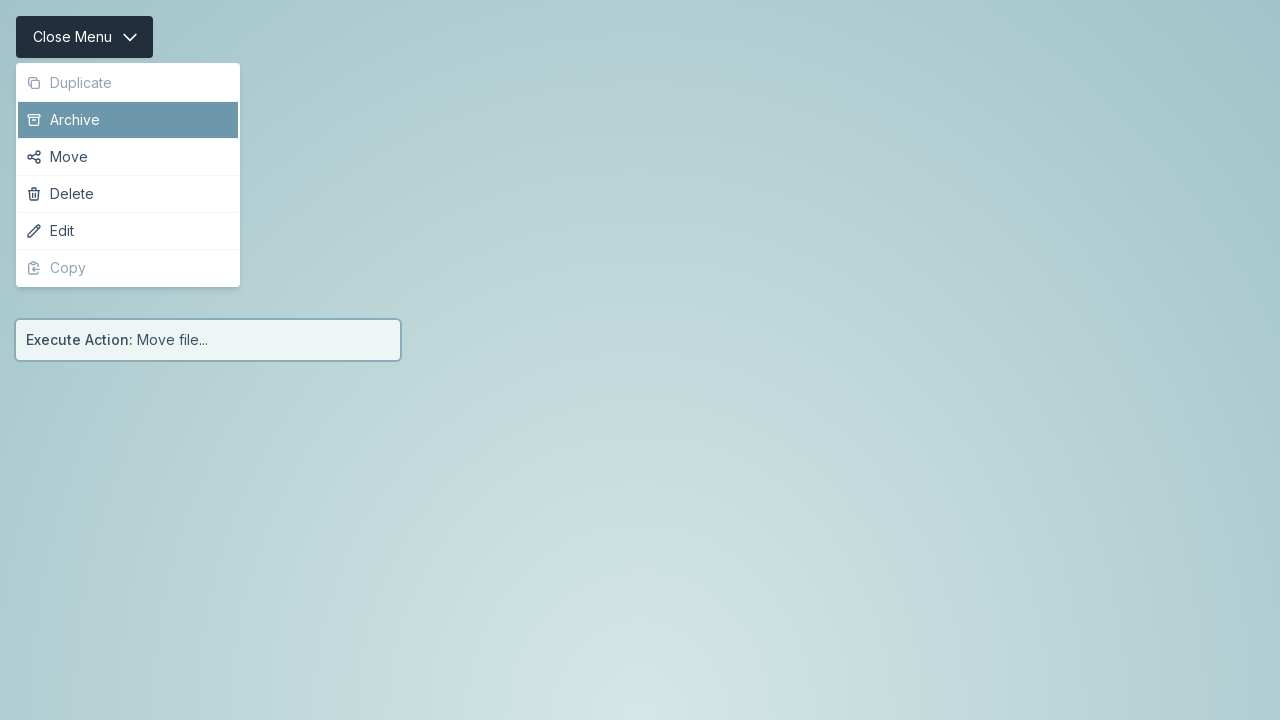

Pressed ArrowDown to navigate to second menu item on #menu-item-1
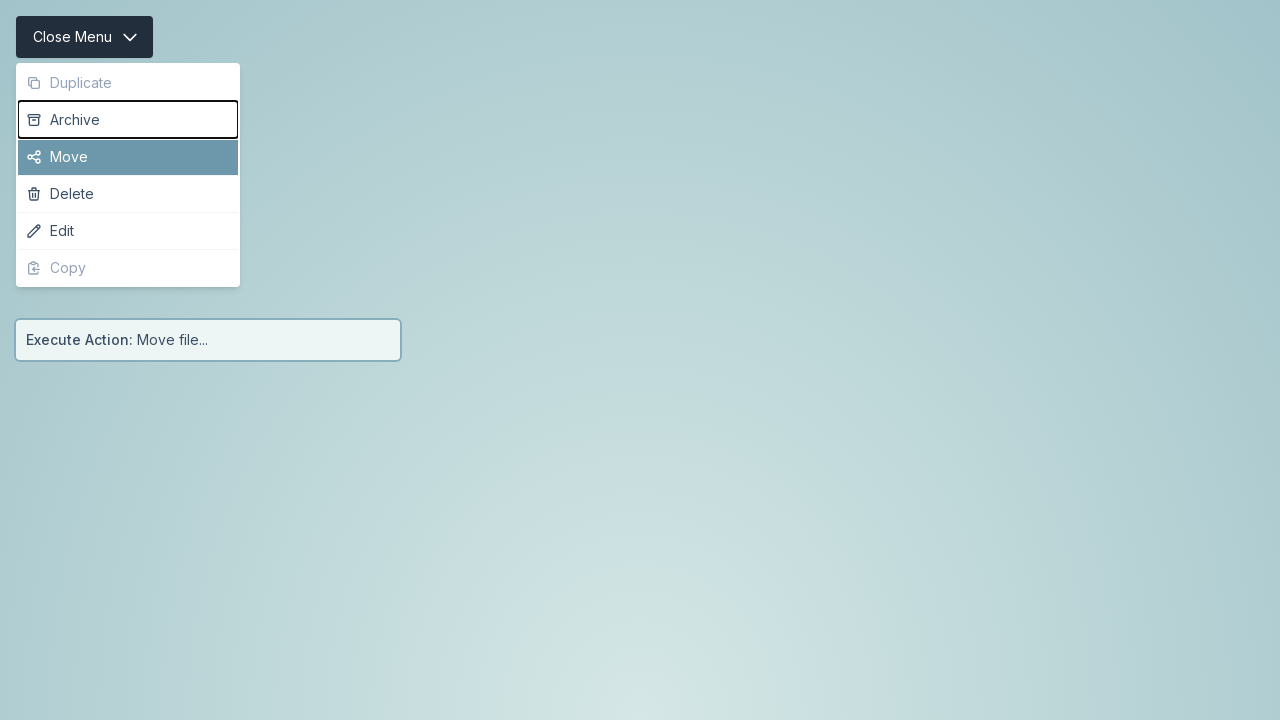

Waited 1000ms after first navigation
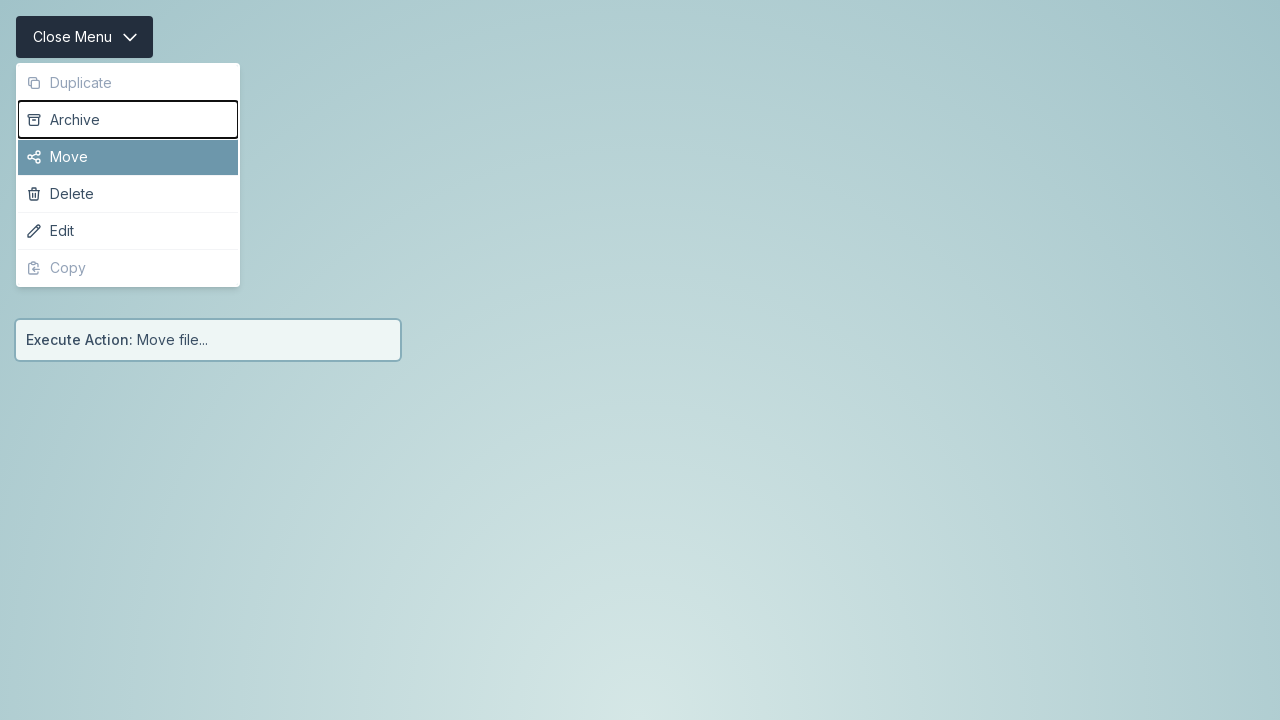

Pressed ArrowDown to navigate to third menu item on #menu-item-2
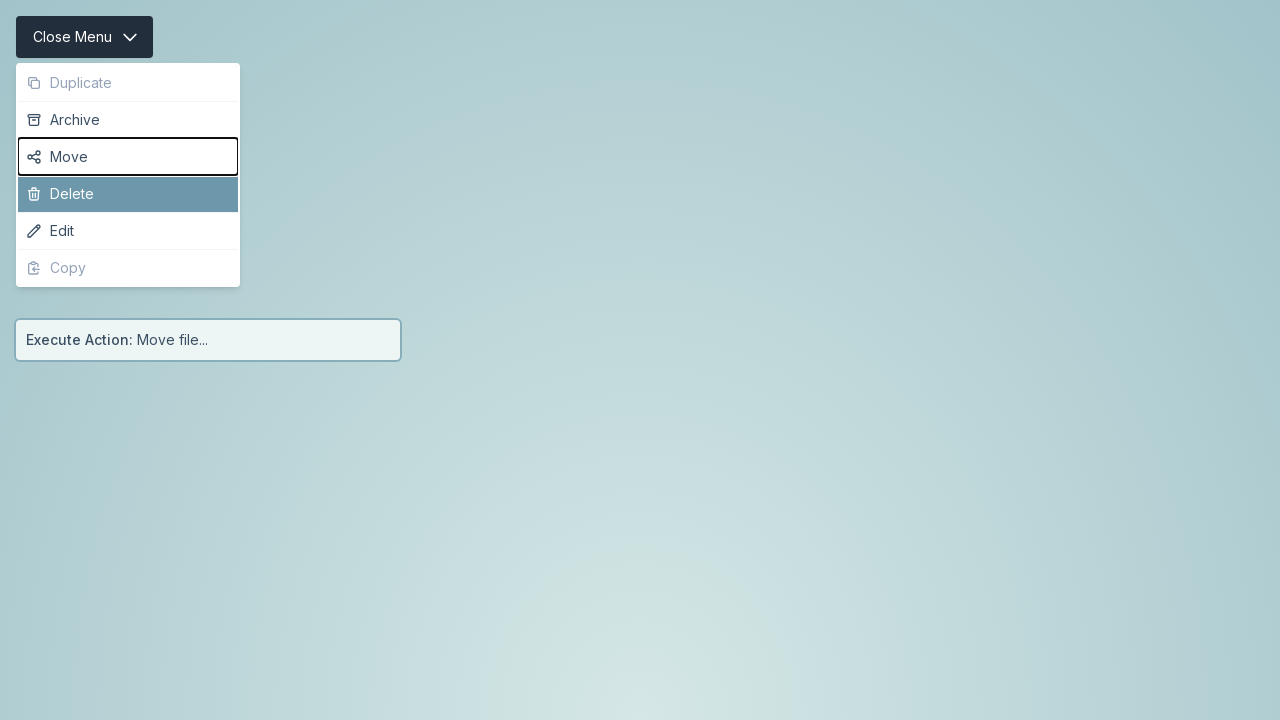

Waited 1000ms after second navigation
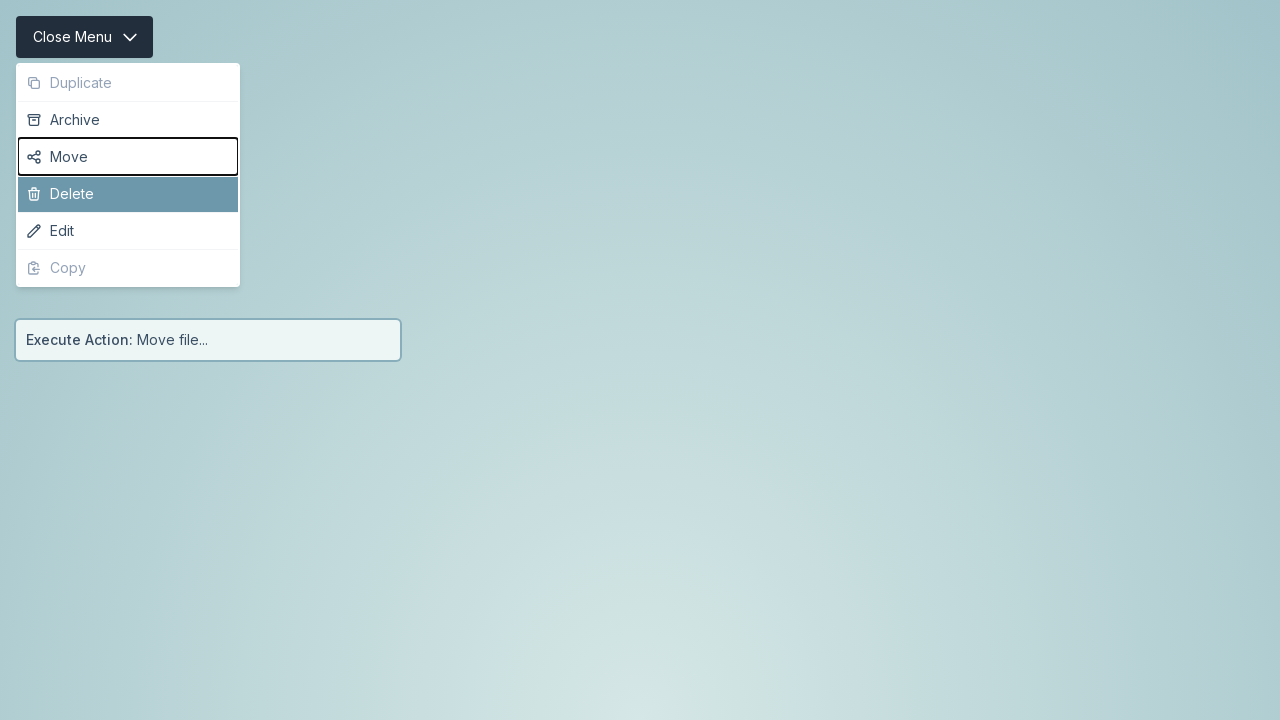

Pressed Enter on third menu item on #menu-item-3
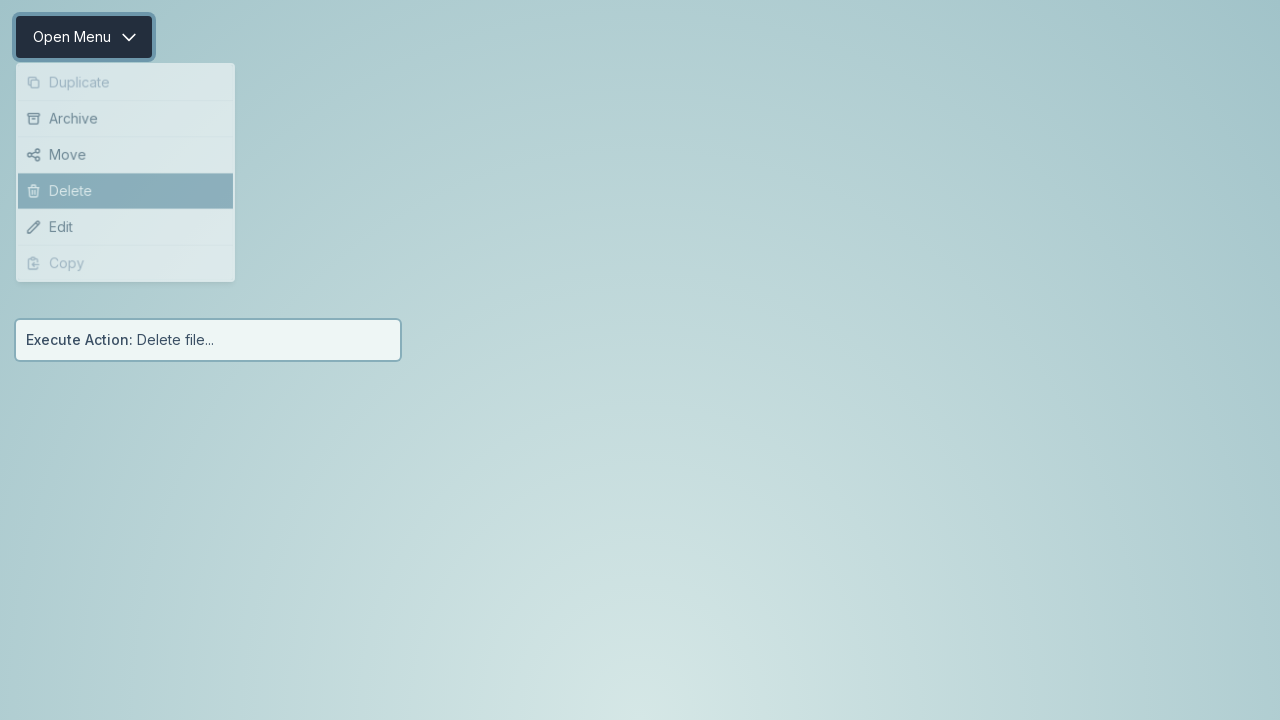

Waited 1000ms after pressing Enter on third item
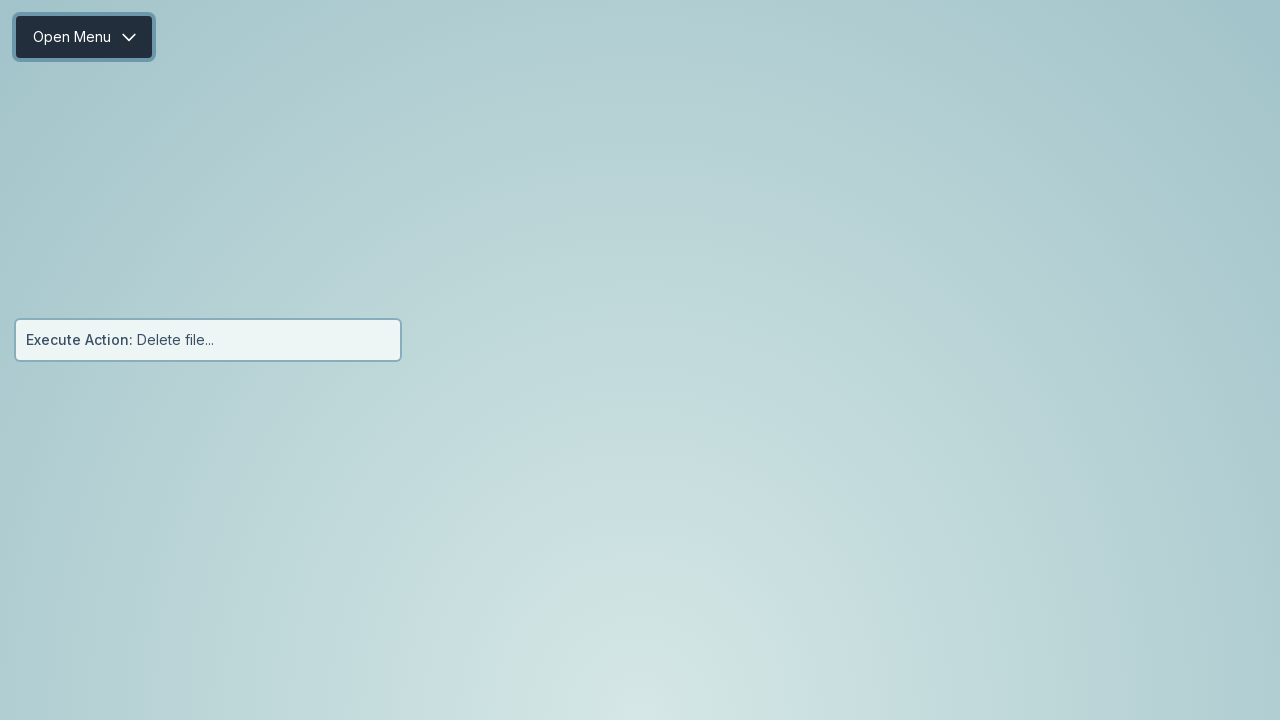

Clicked menu button to open menu at (84, 37) on #menu-button
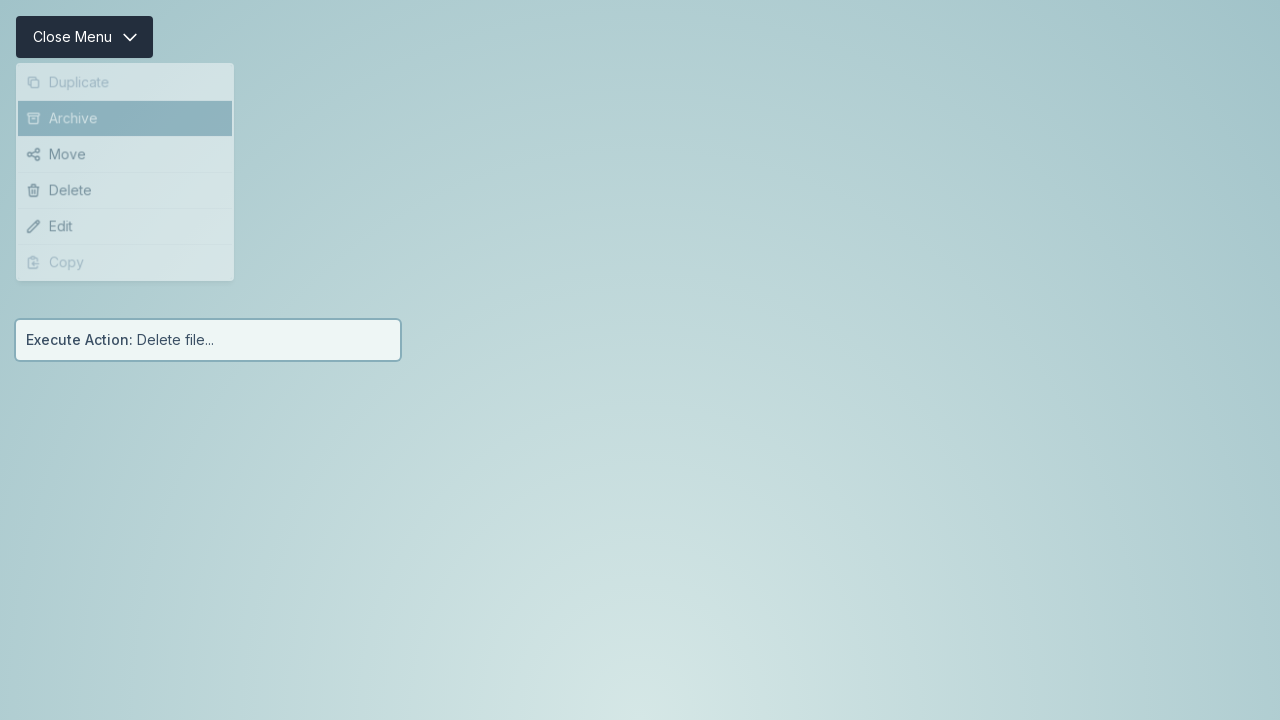

Waited 1000ms for menu to open
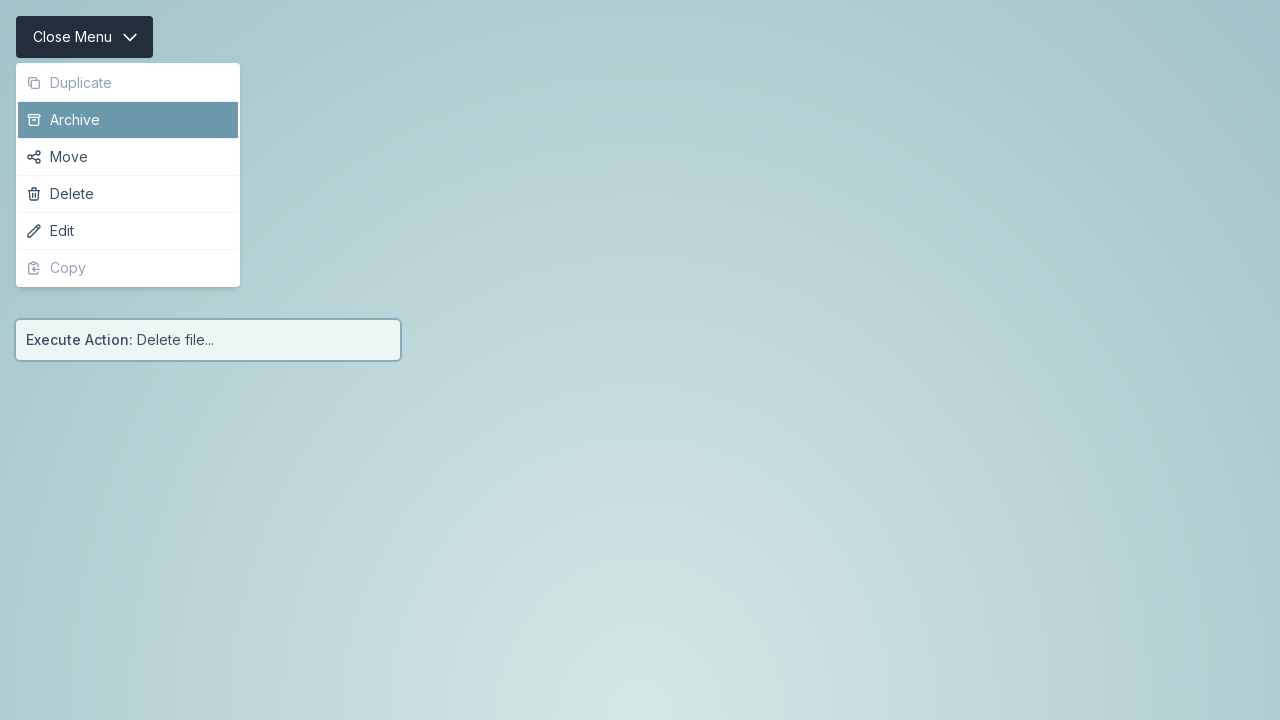

Pressed ArrowDown to navigate to second menu item on #menu-item-1
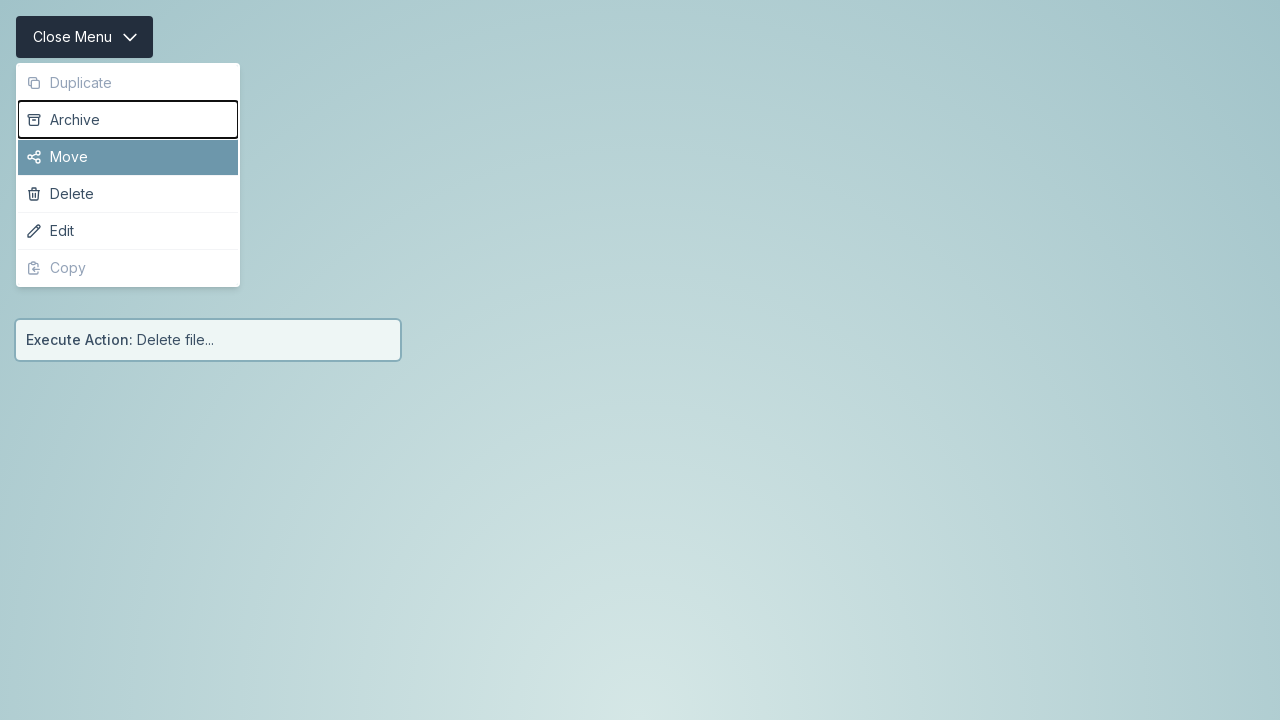

Waited 1000ms after first navigation
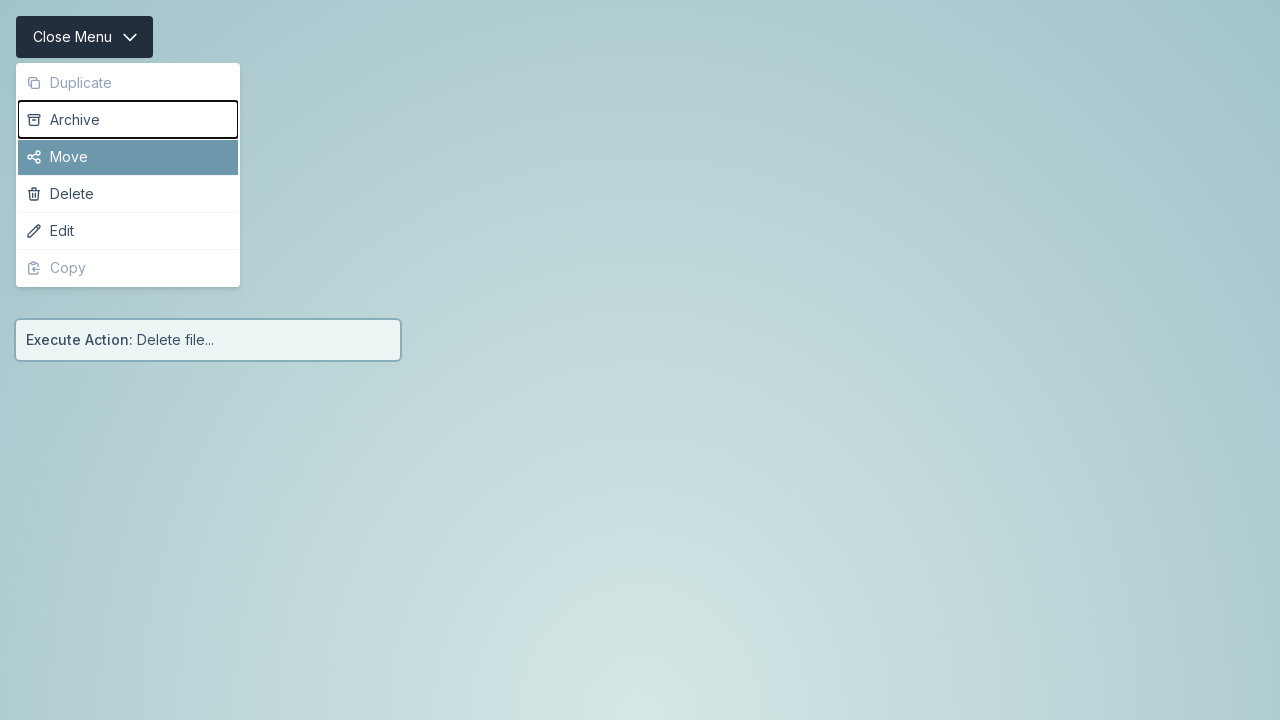

Pressed ArrowDown to navigate to third menu item on #menu-item-2
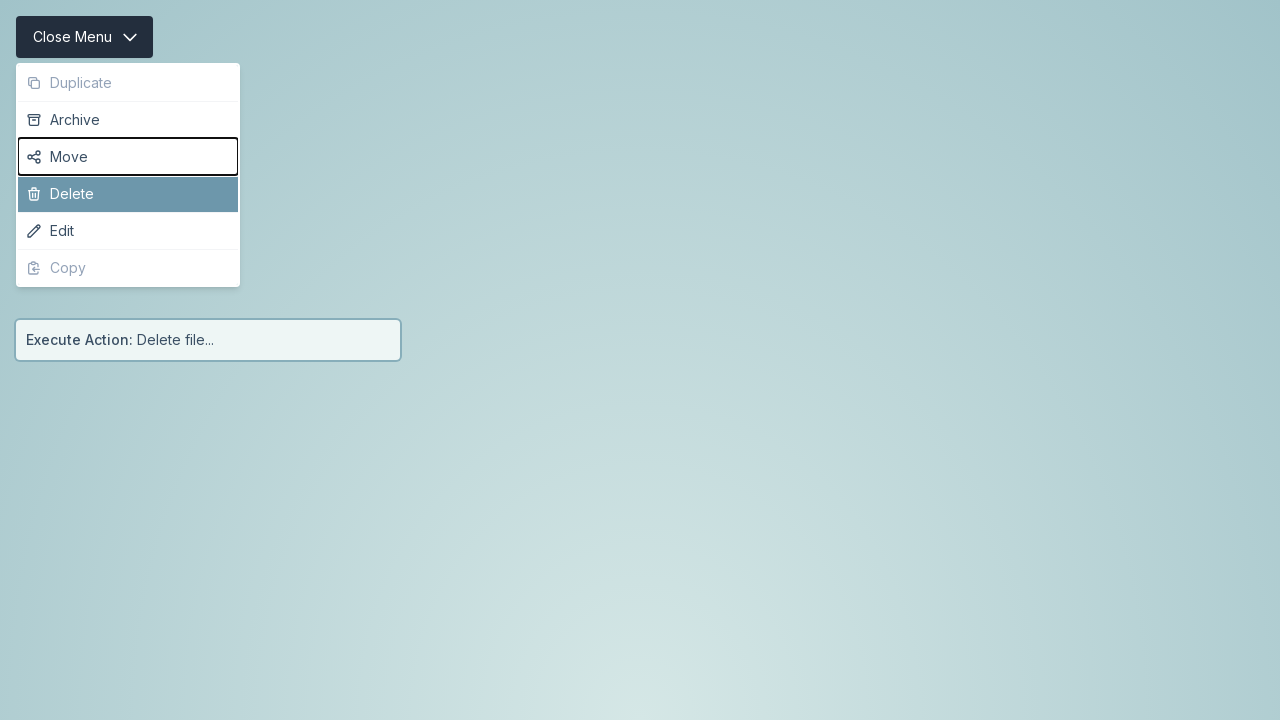

Waited 1000ms after second navigation
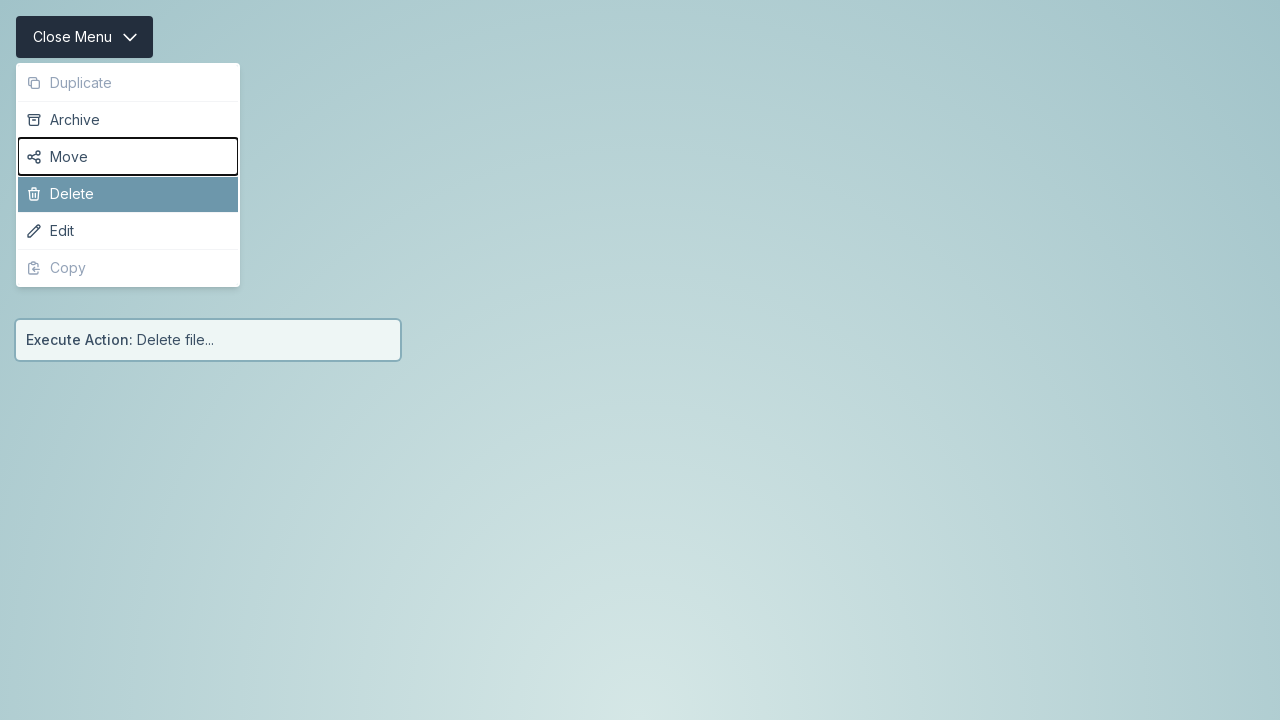

Pressed ArrowDown to navigate to fourth menu item on #menu-item-3
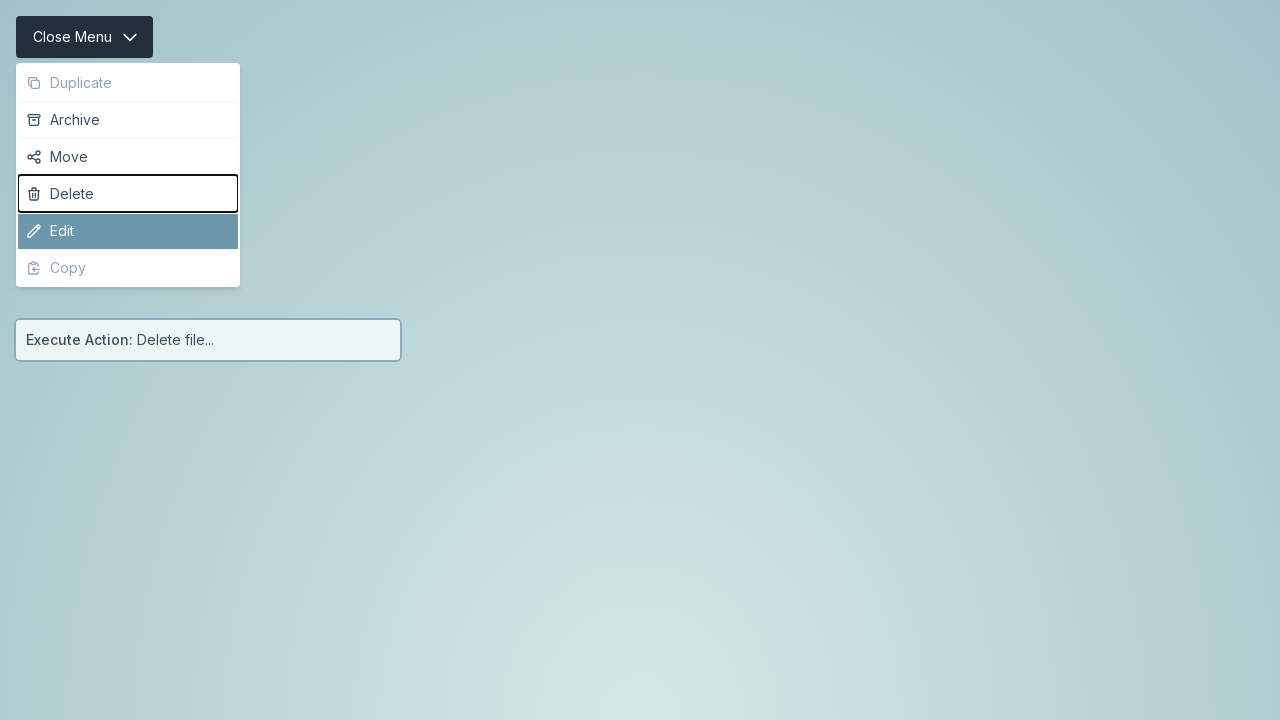

Waited 1000ms after third navigation
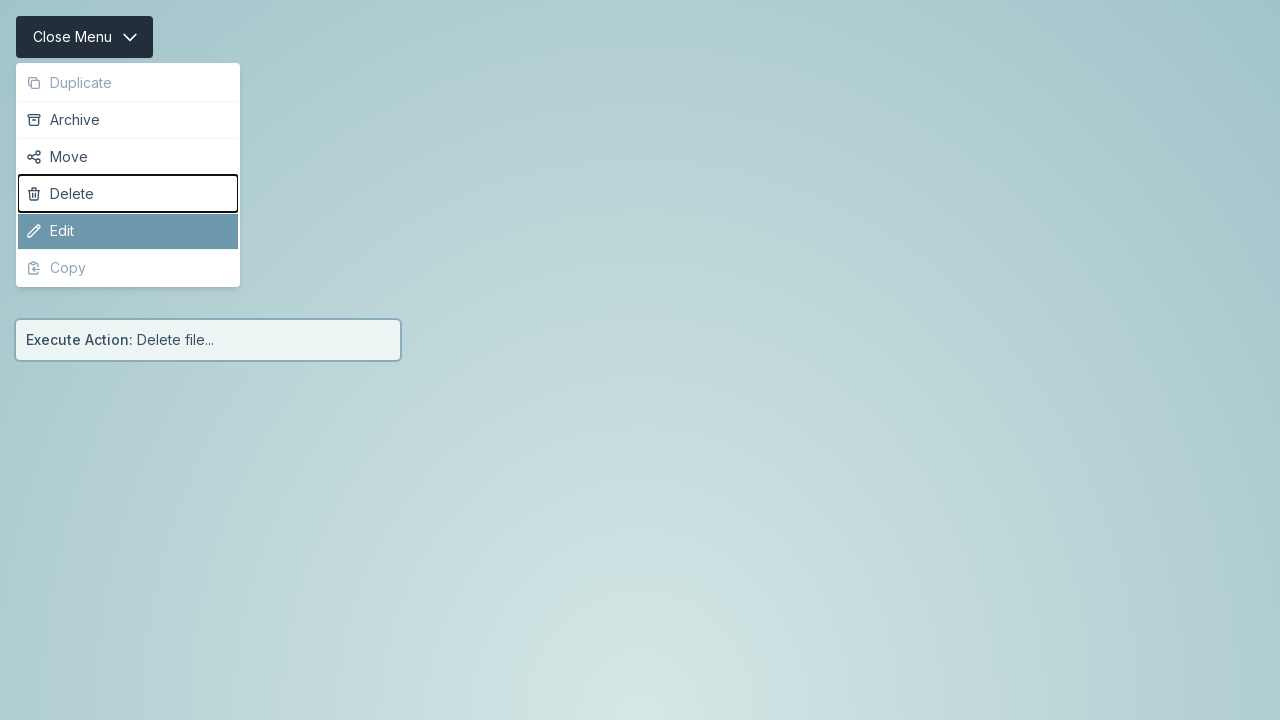

Pressed Enter on fourth menu item on #menu-item-4
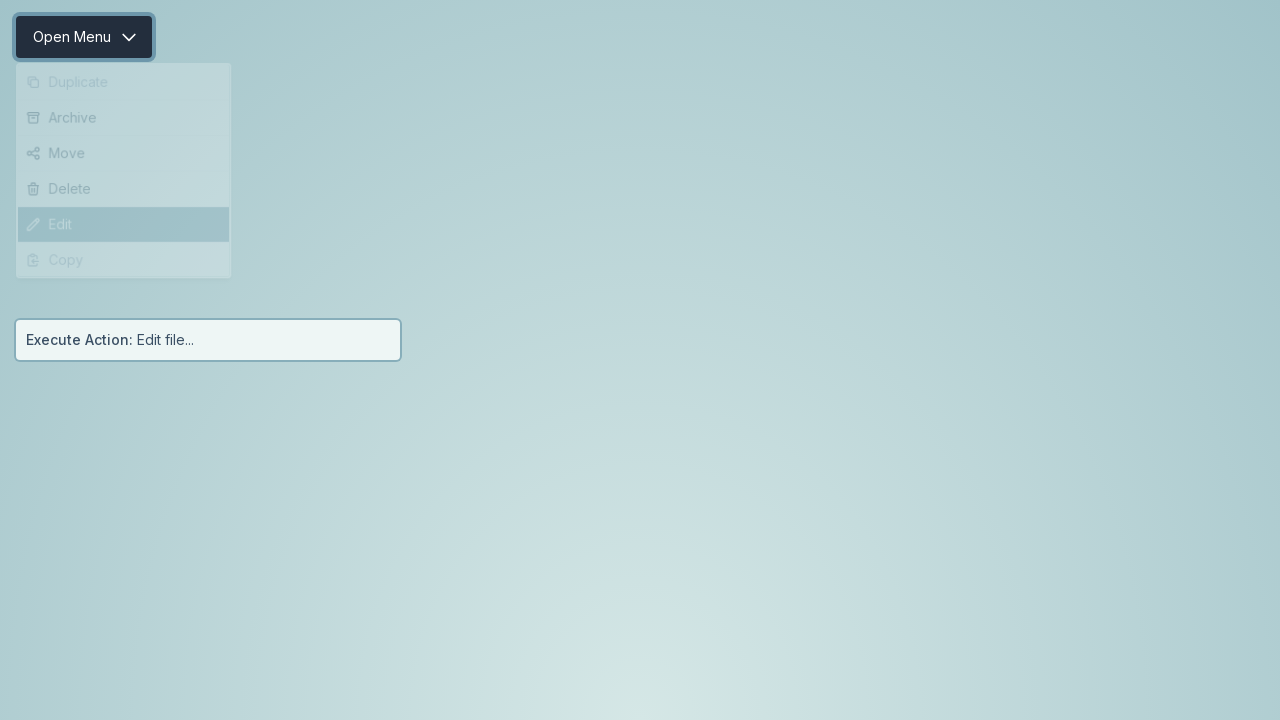

Waited 1000ms after pressing Enter on fourth item
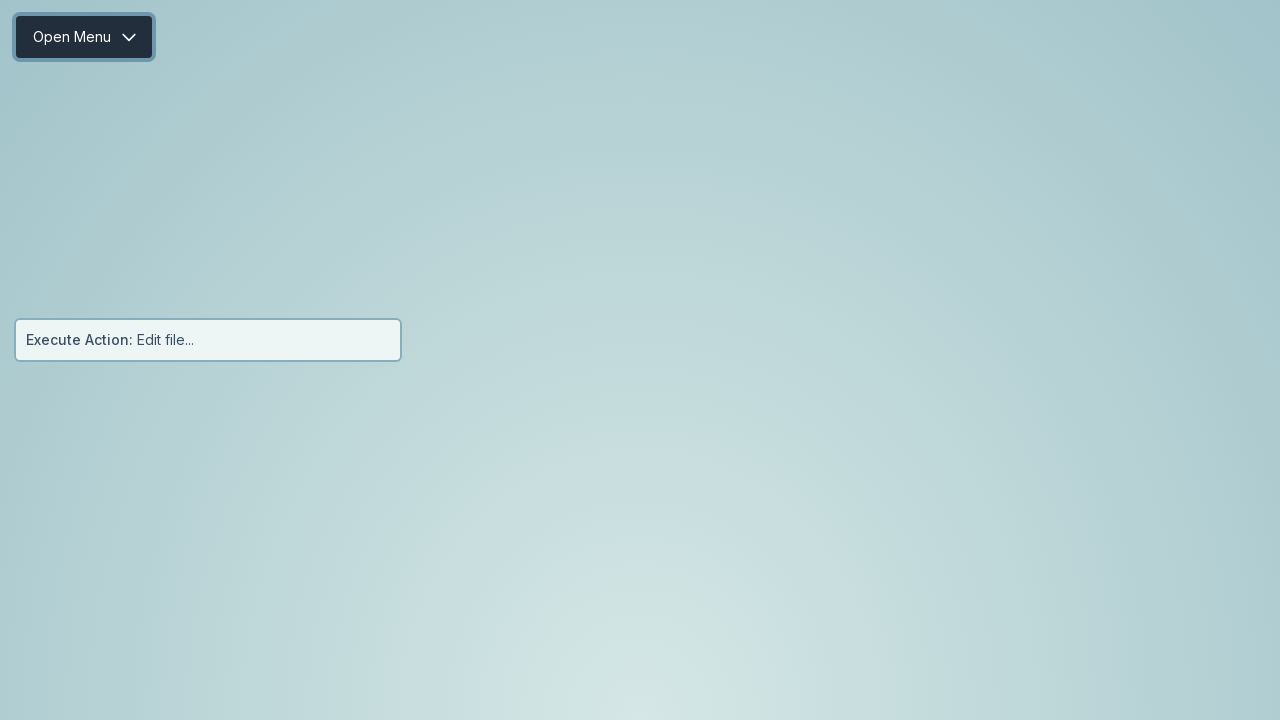

Clicked menu button to open menu at (84, 37) on #menu-button
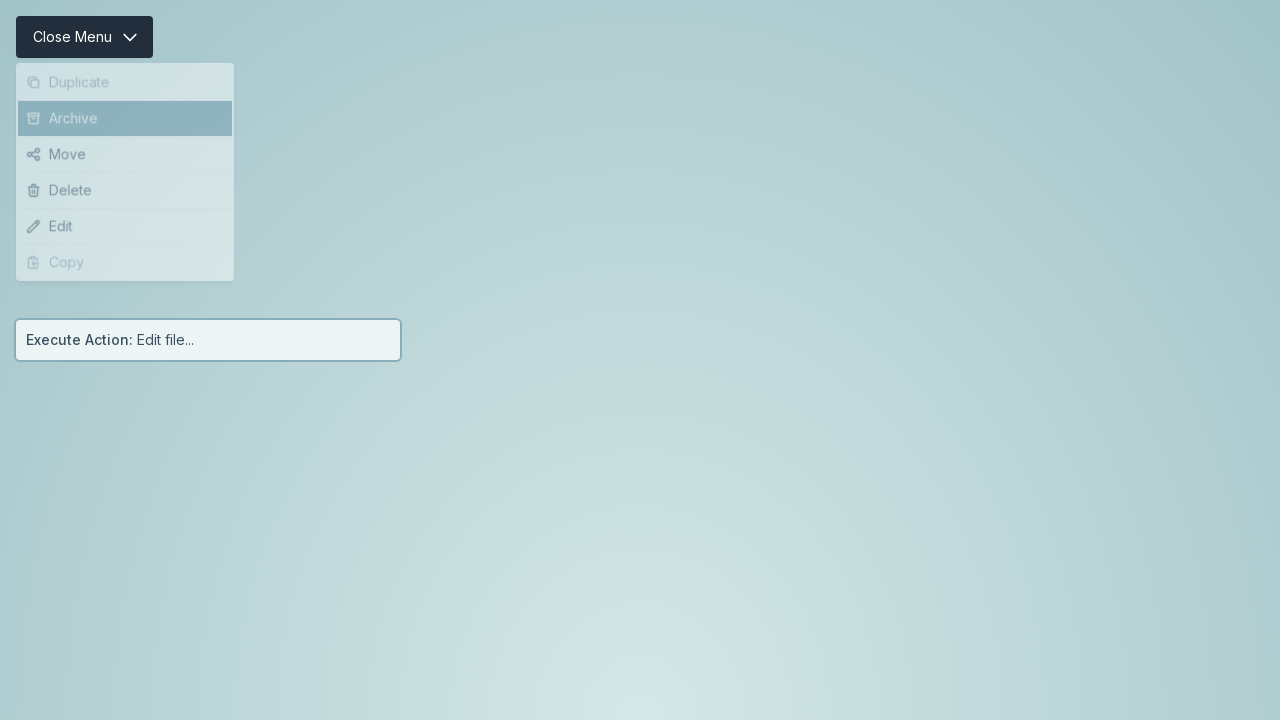

Waited 1000ms for menu to open
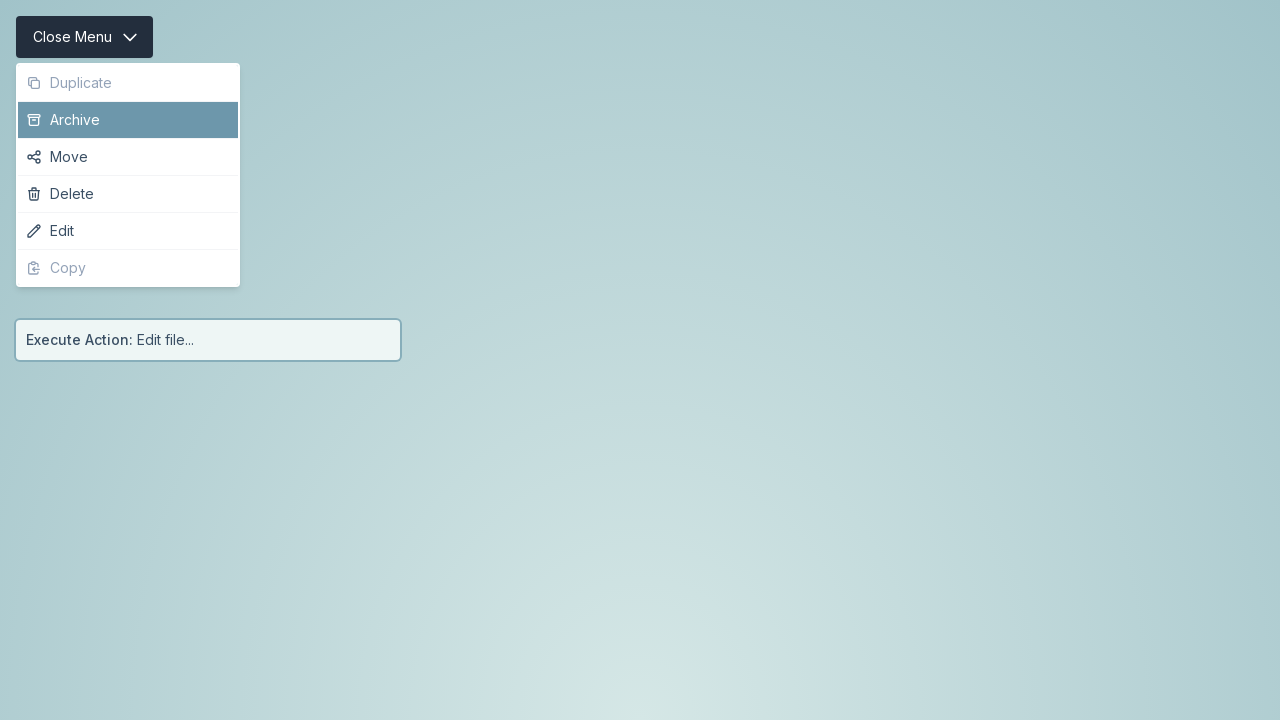

Pressed ArrowDown to navigate to second menu item on #menu-item-1
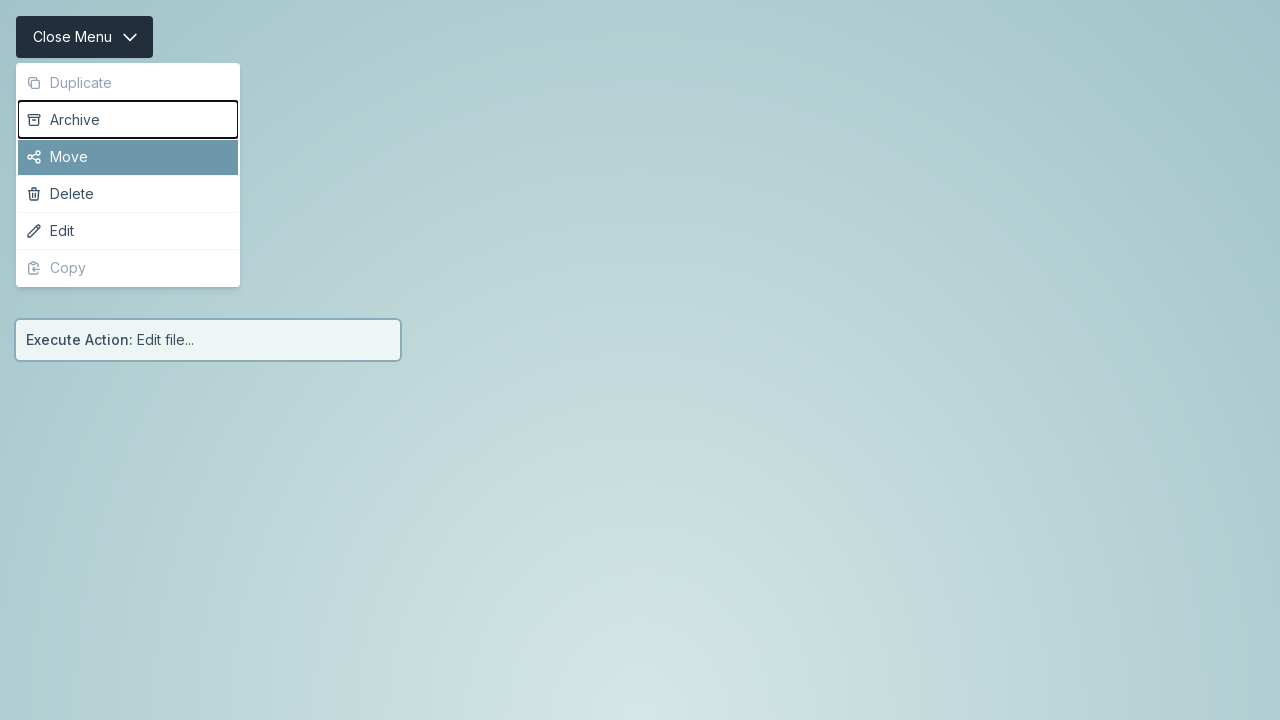

Waited 1000ms after first navigation
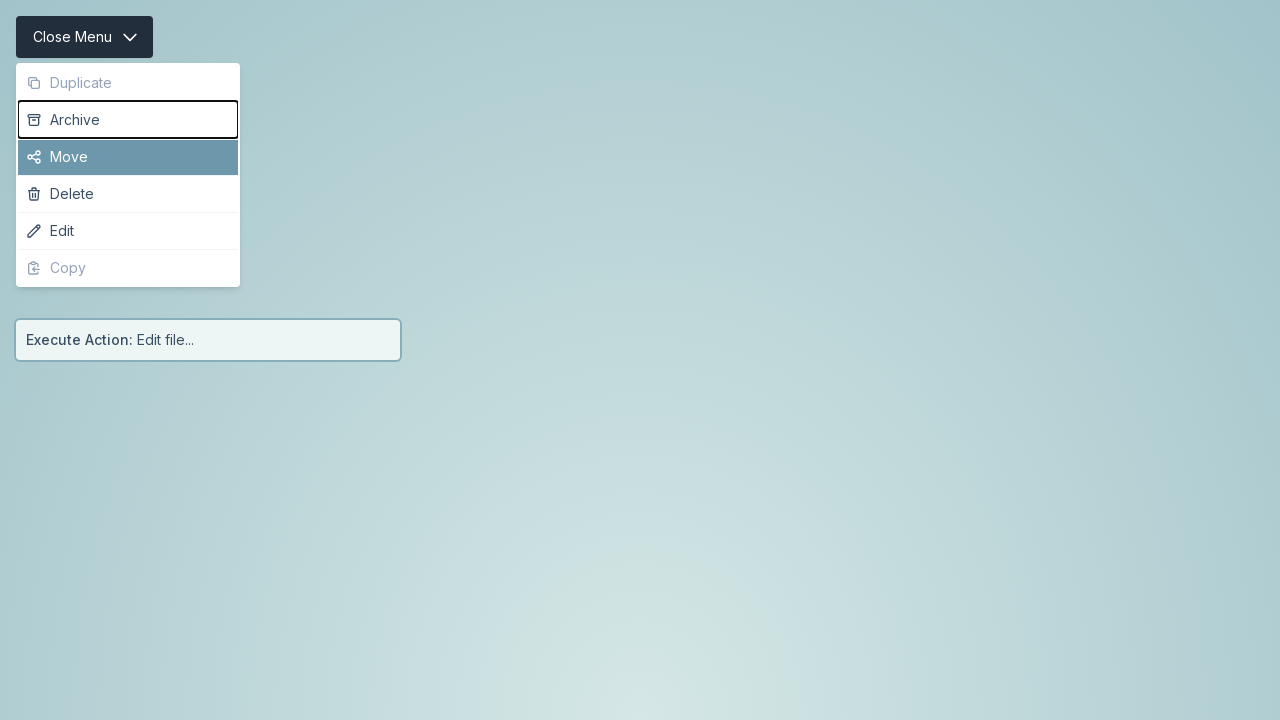

Pressed ArrowDown to navigate to third menu item on #menu-item-2
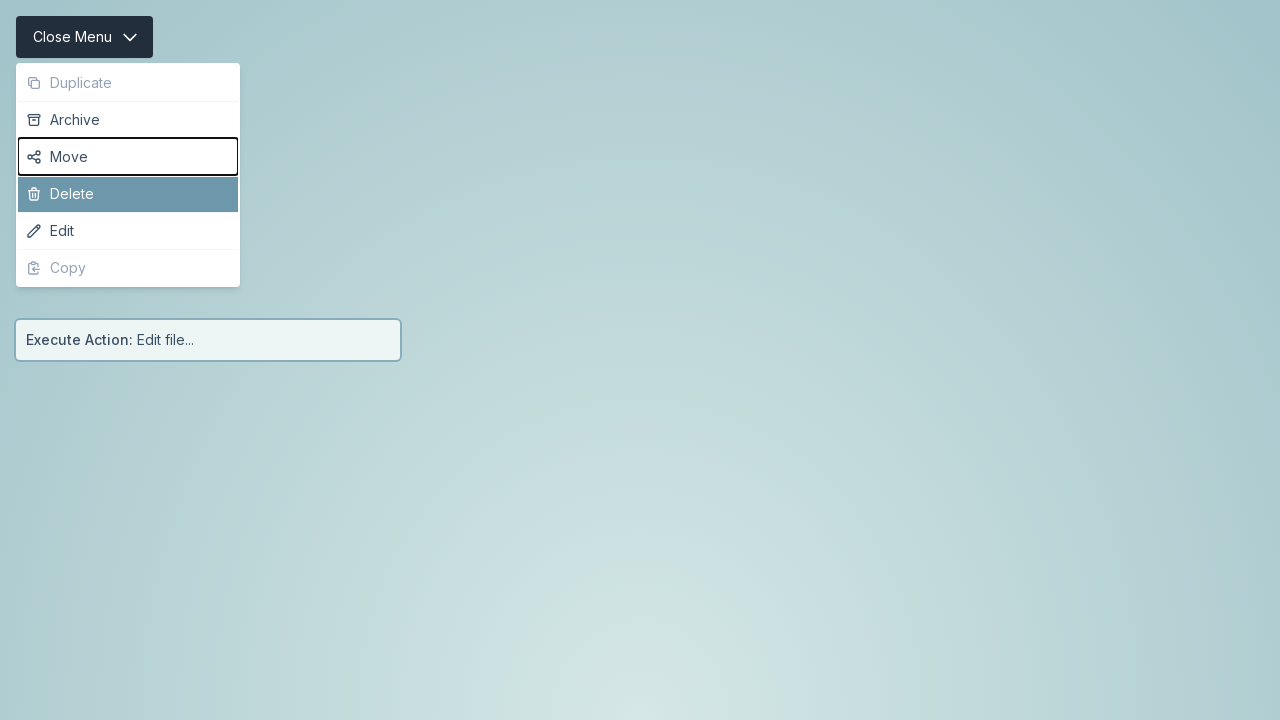

Waited 1000ms after second navigation
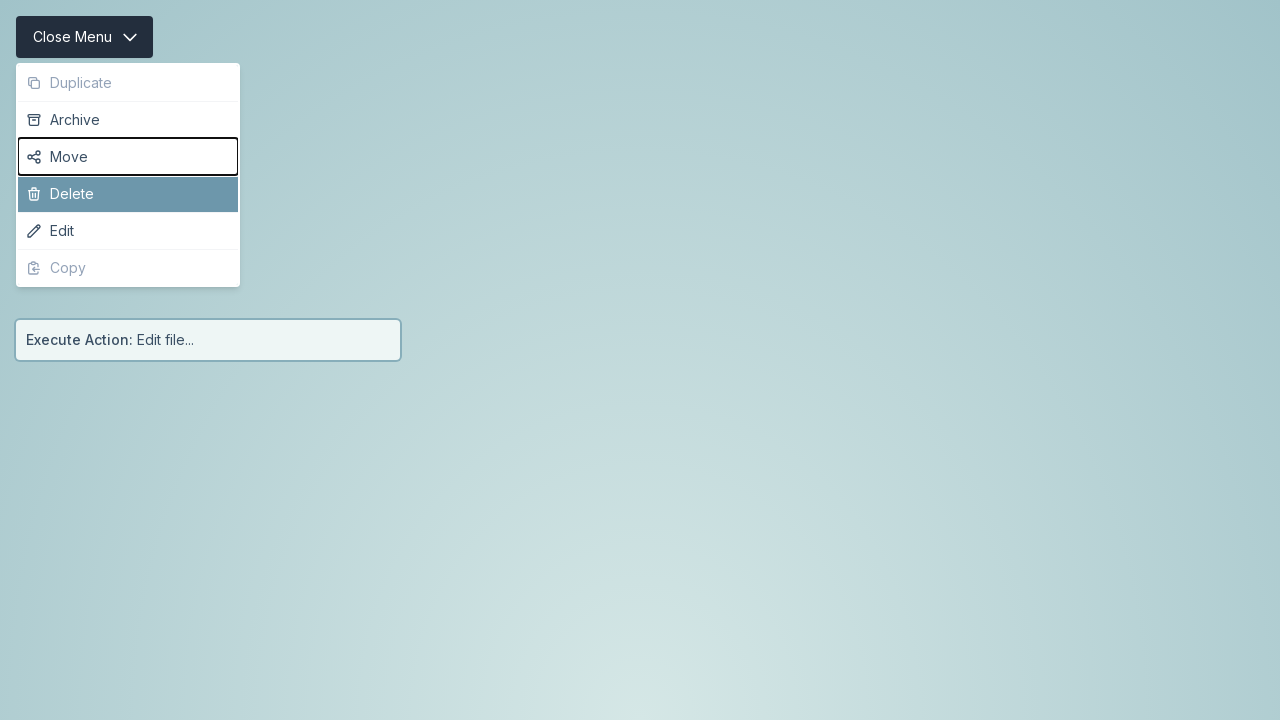

Pressed ArrowDown to navigate to fourth menu item on #menu-item-3
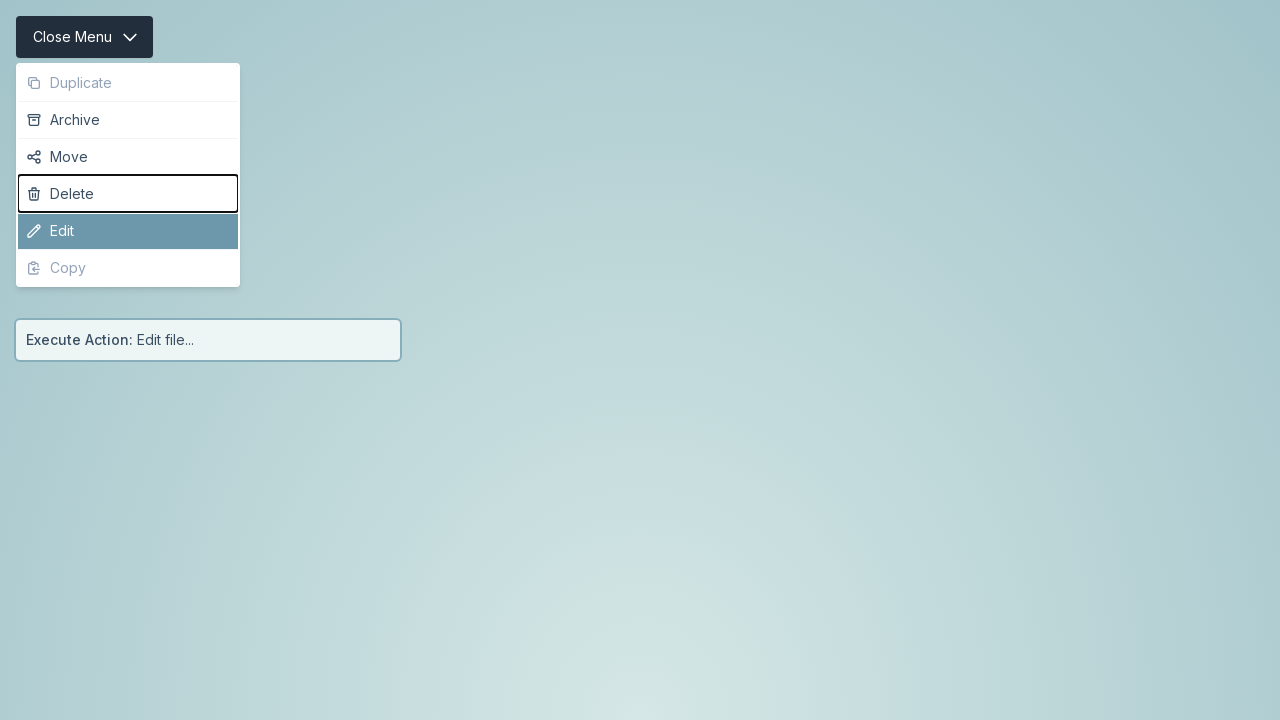

Waited 1000ms after third navigation
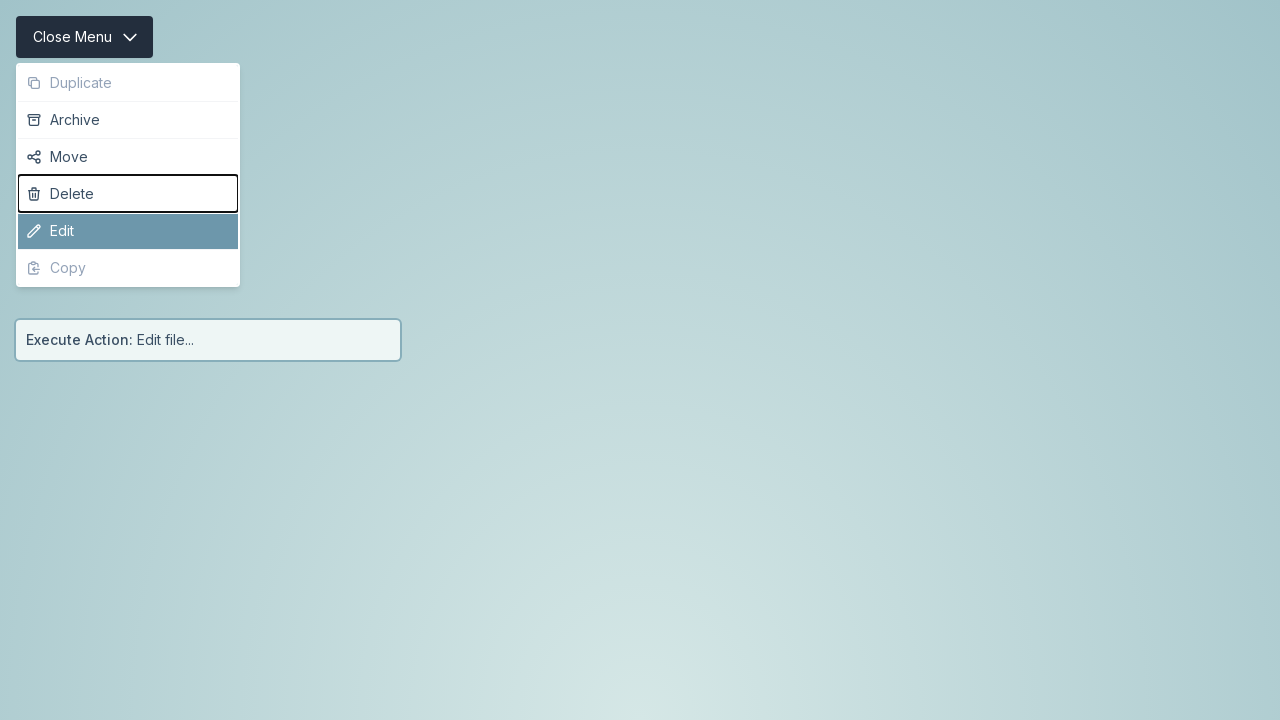

Pressed ArrowDown to skip disabled item 5 and navigate to sixth menu item on #menu-item-4
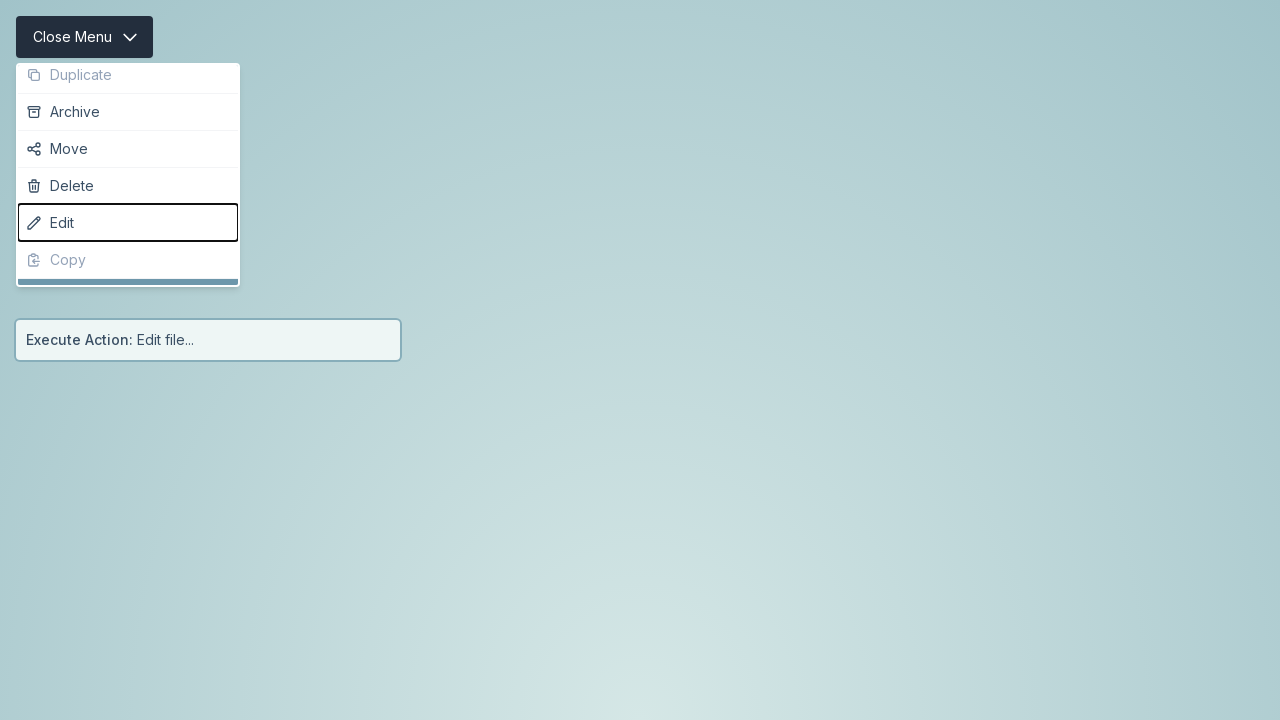

Waited 1000ms after fourth navigation
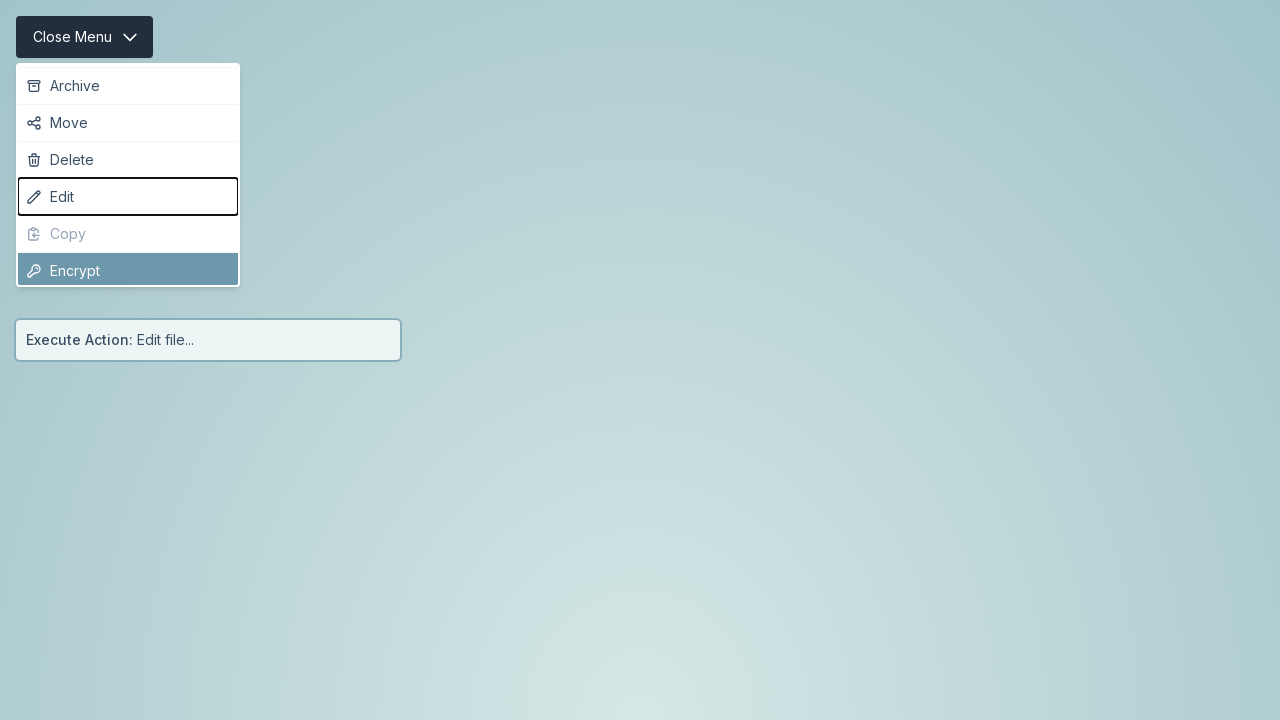

Pressed Enter on sixth menu item on #menu-item-6
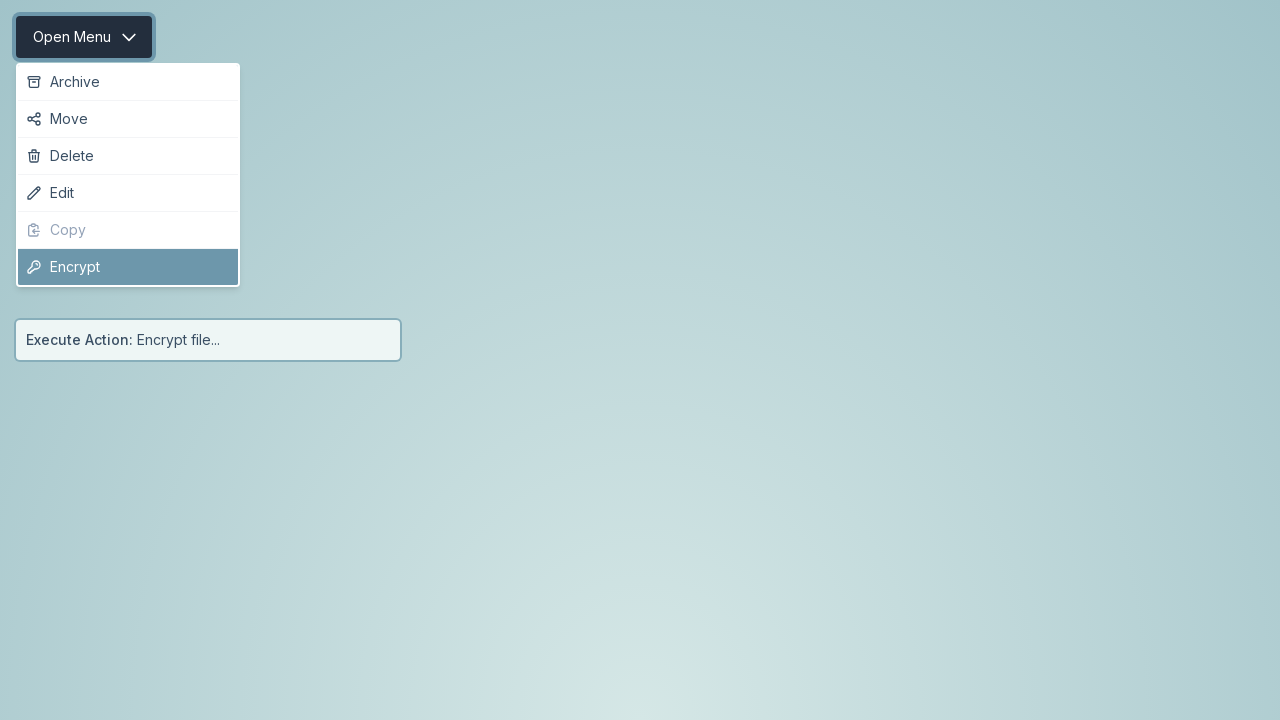

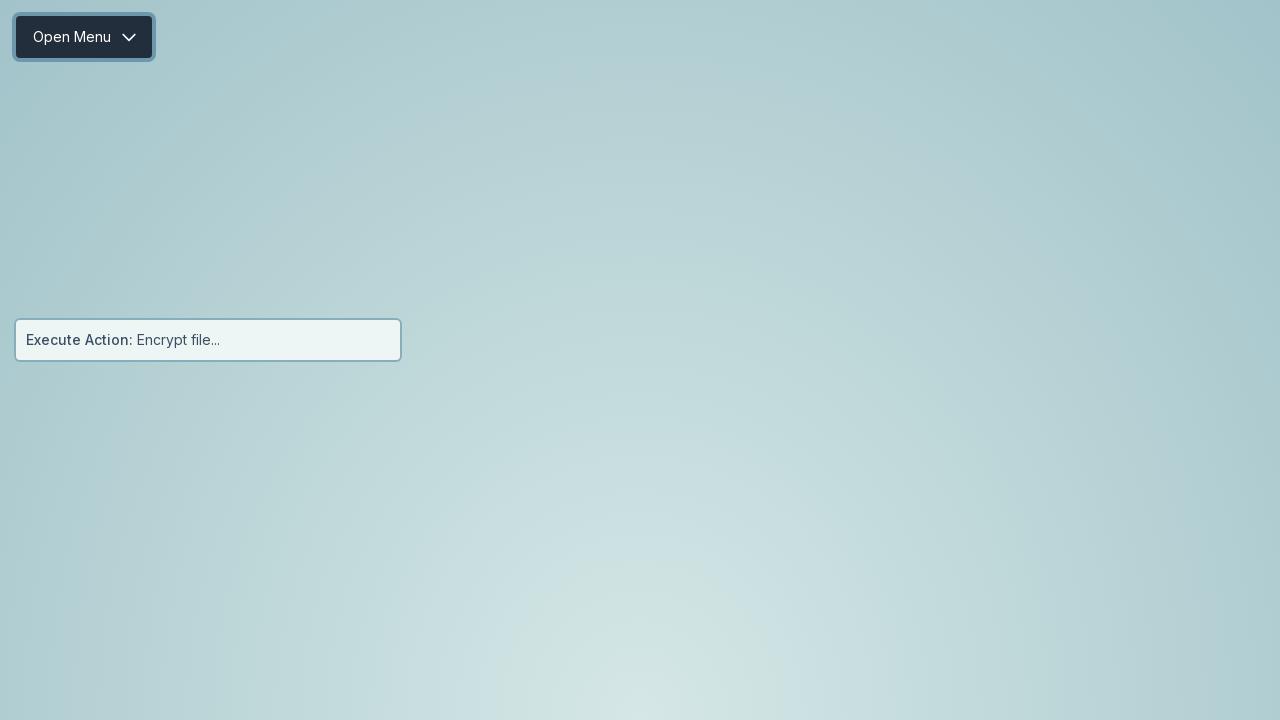